Tests a page that randomly displays typos by refreshing multiple times and checking if the text matches the correct version

Starting URL: https://the-internet.herokuapp.com/typos

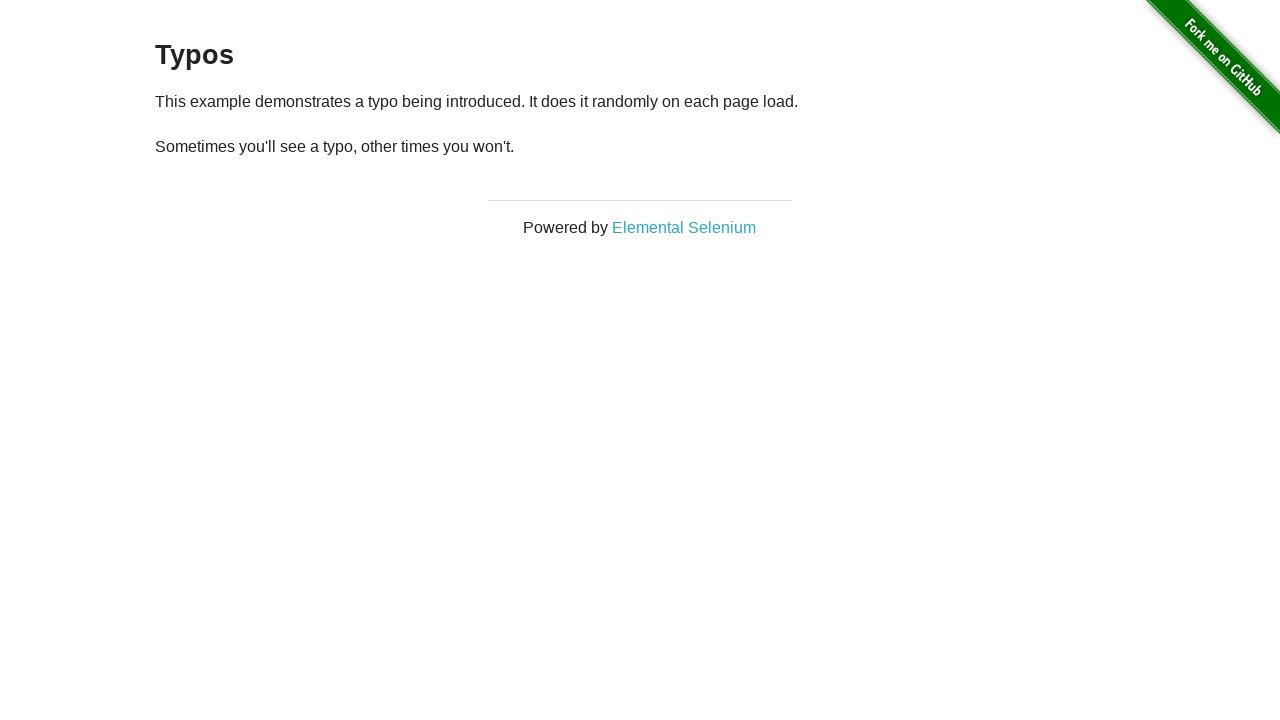

Navigated to typos test page
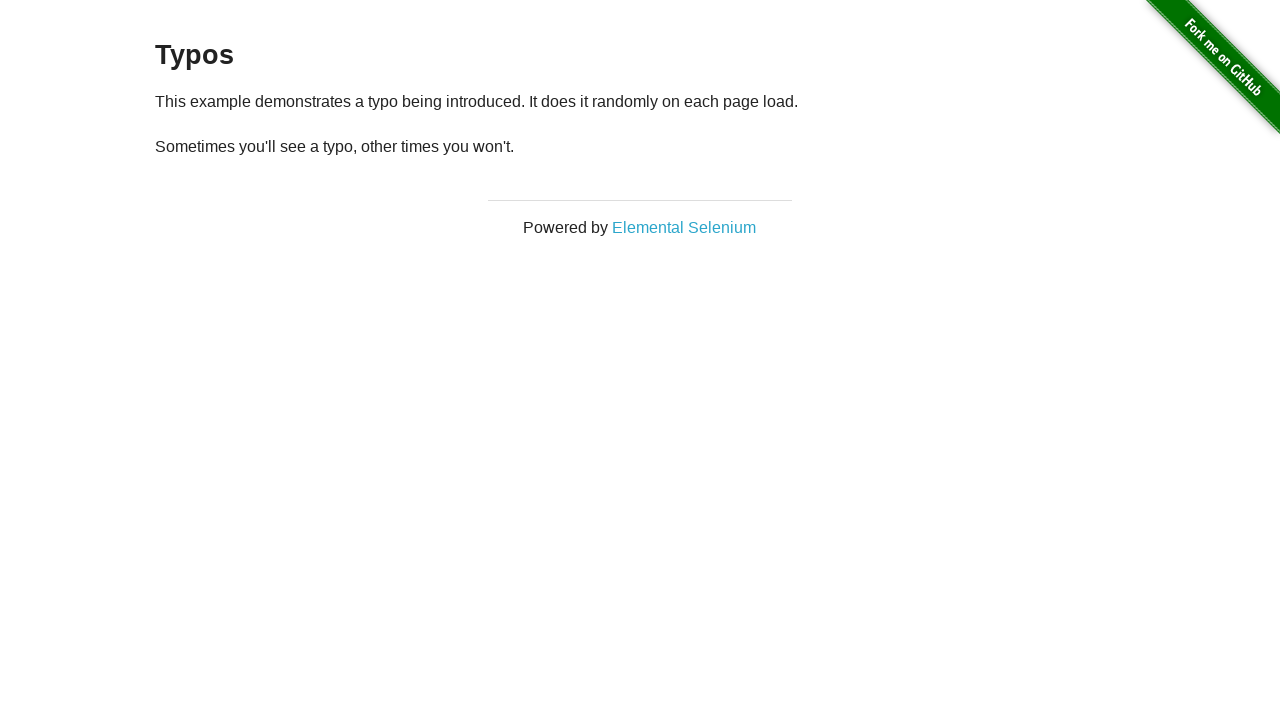

Reloaded page (iteration 1/15)
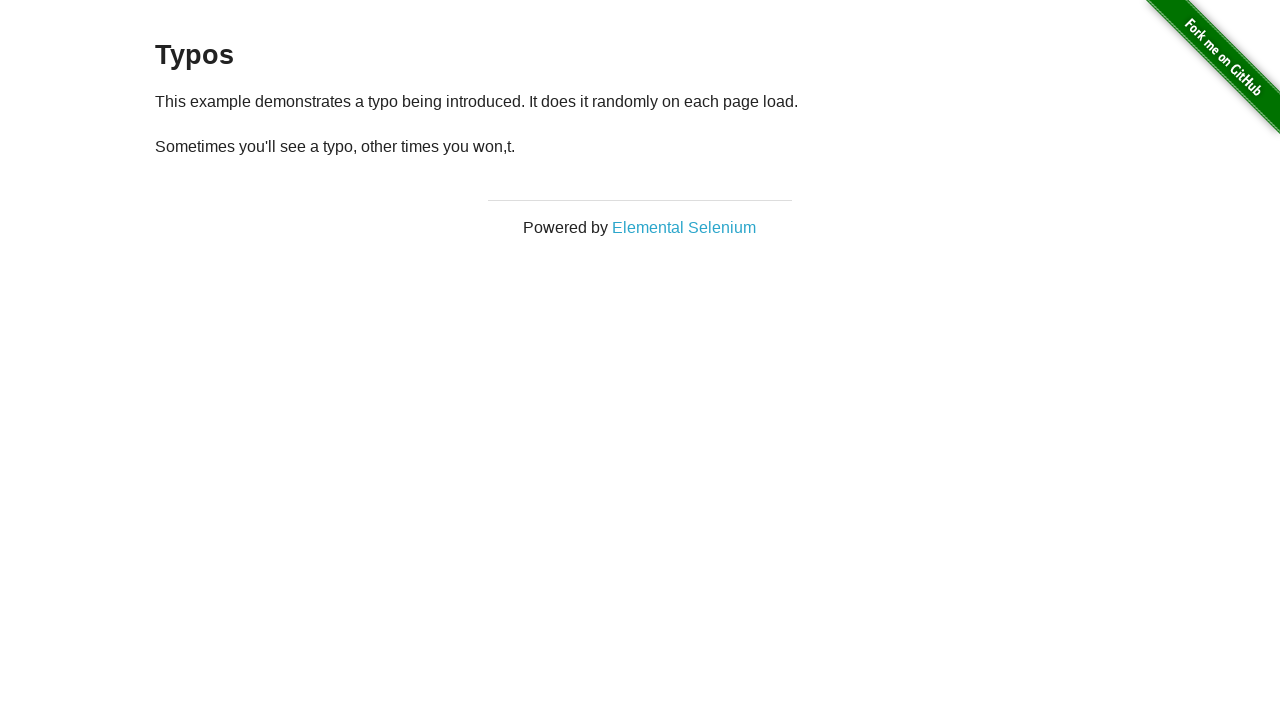

Retrieved all paragraph elements
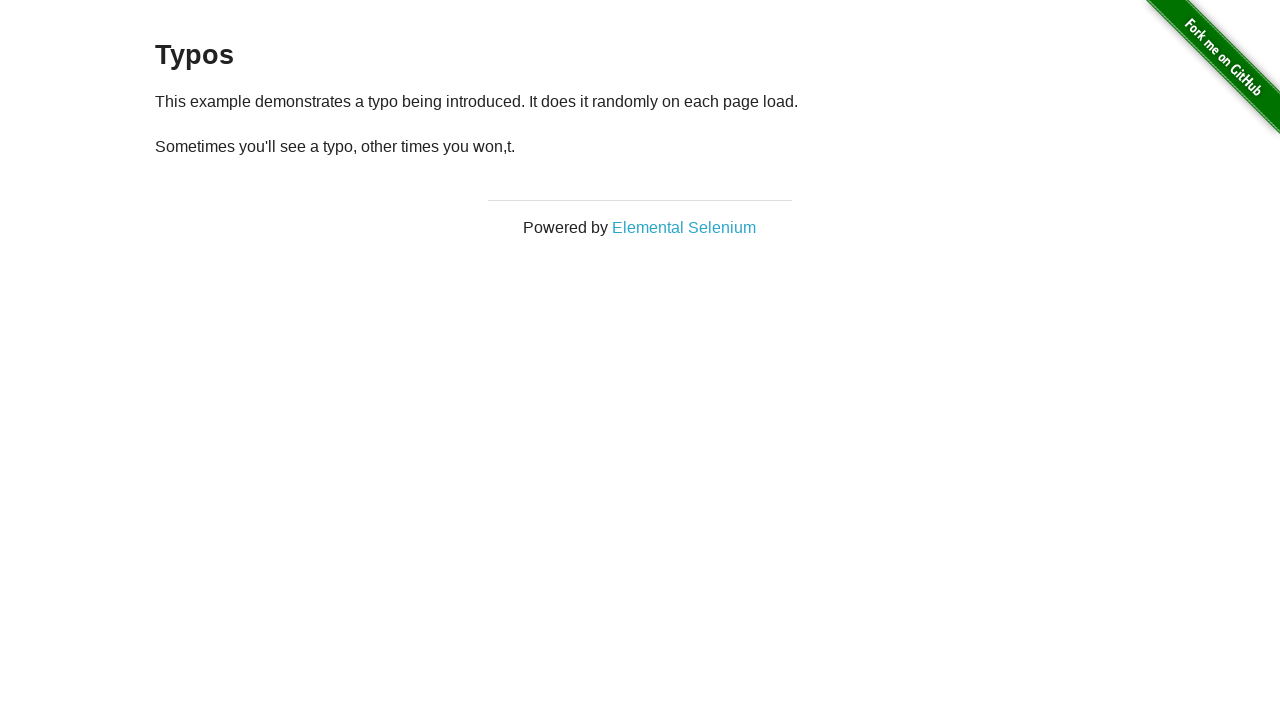

Extracted text from second paragraph: '
  Sometimes you'll see a typo, other times you won,t.
'
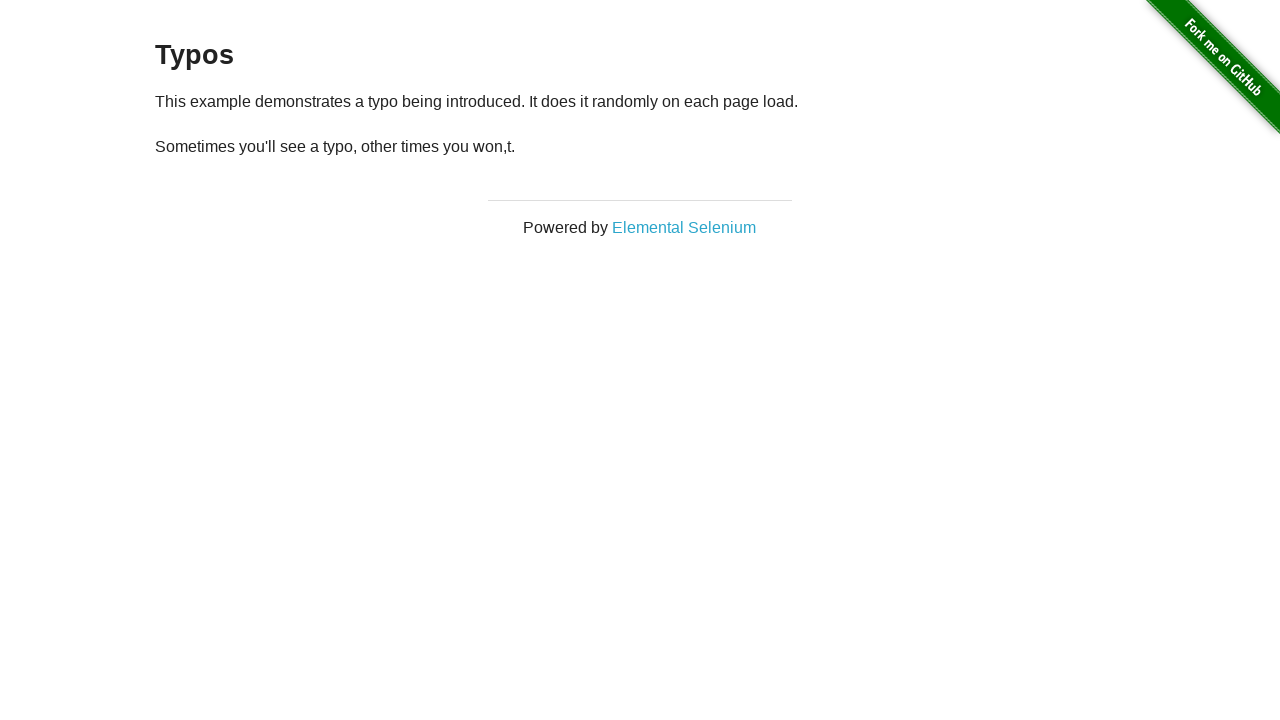

Iteration 1: Detected typo in text
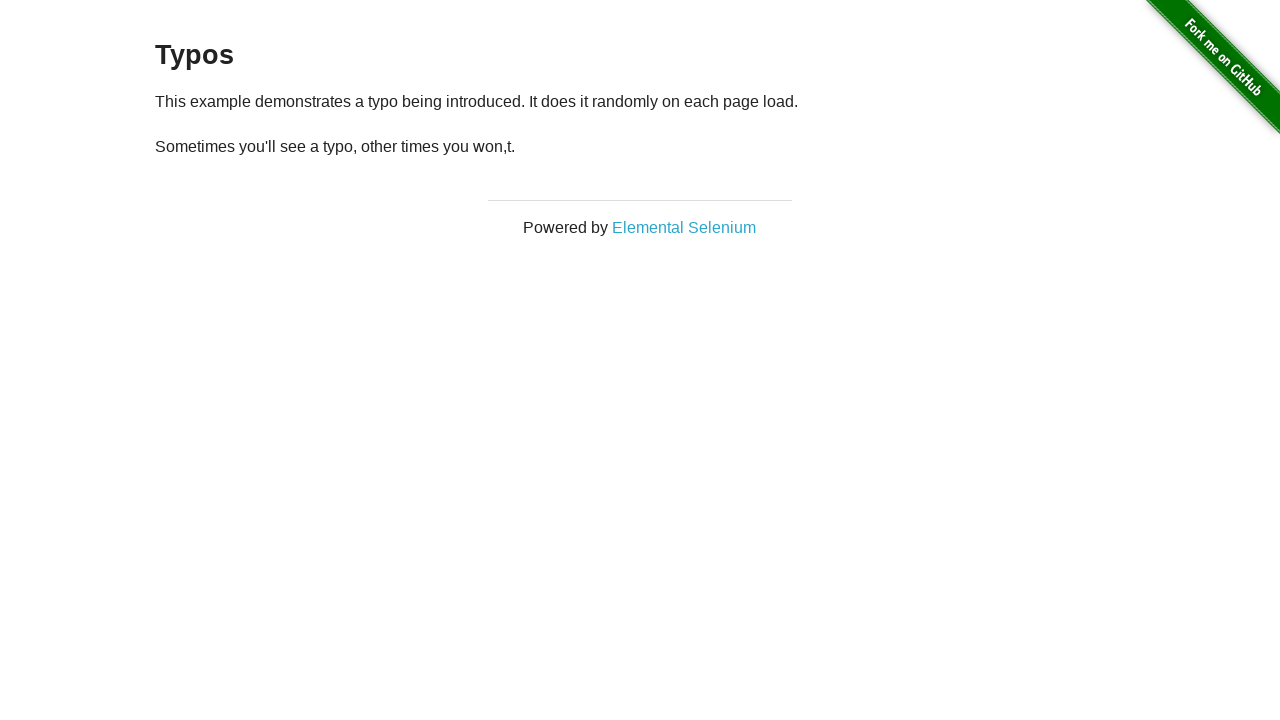

Reloaded page (iteration 2/15)
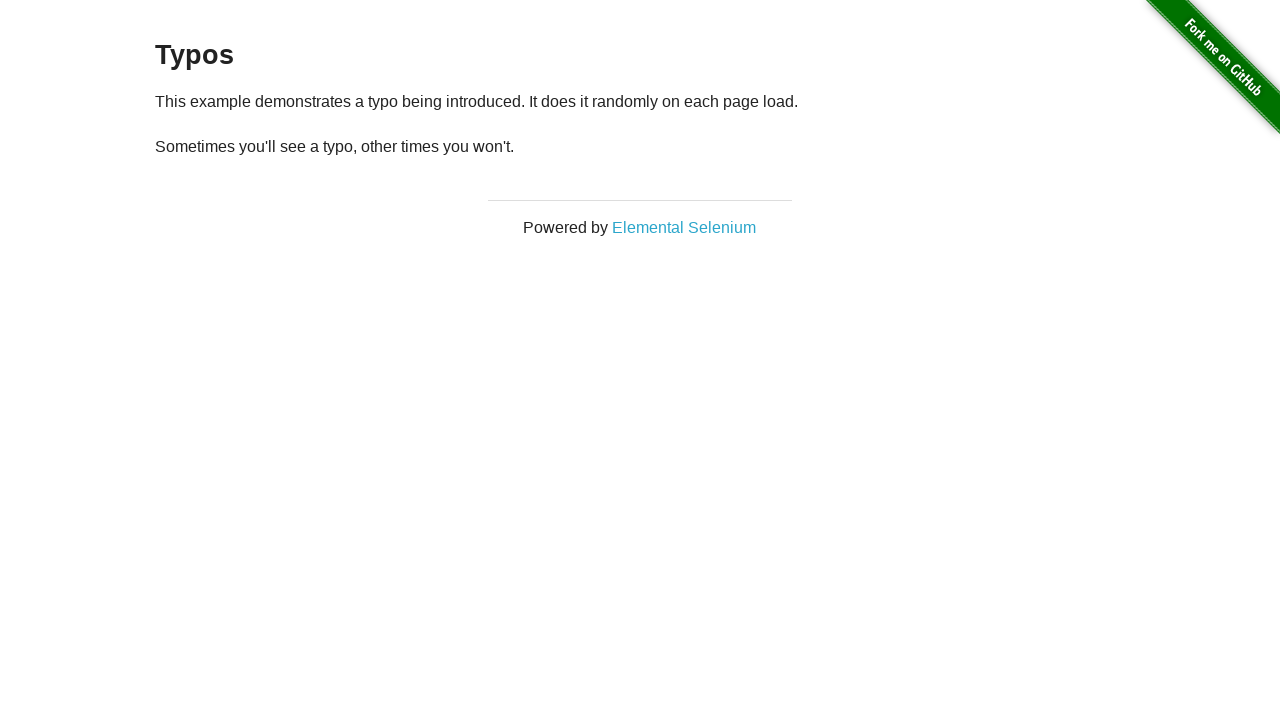

Retrieved all paragraph elements
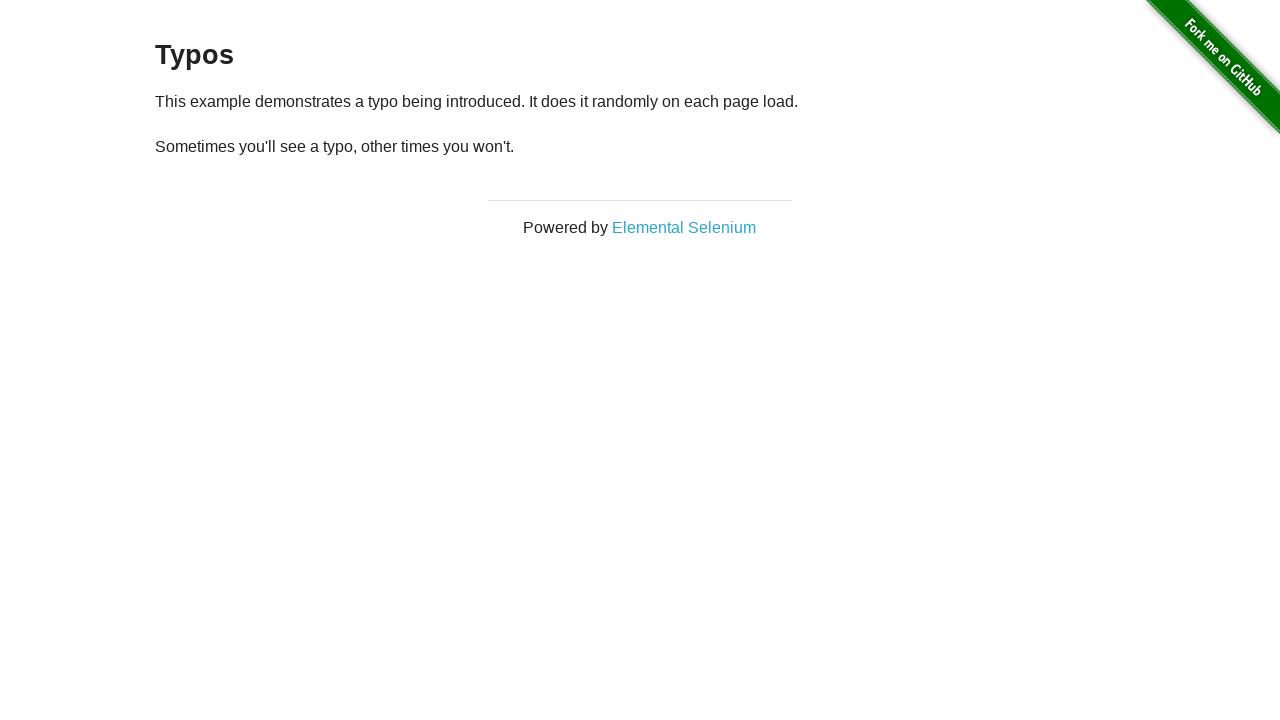

Extracted text from second paragraph: '
  Sometimes you'll see a typo, other times you won't.
'
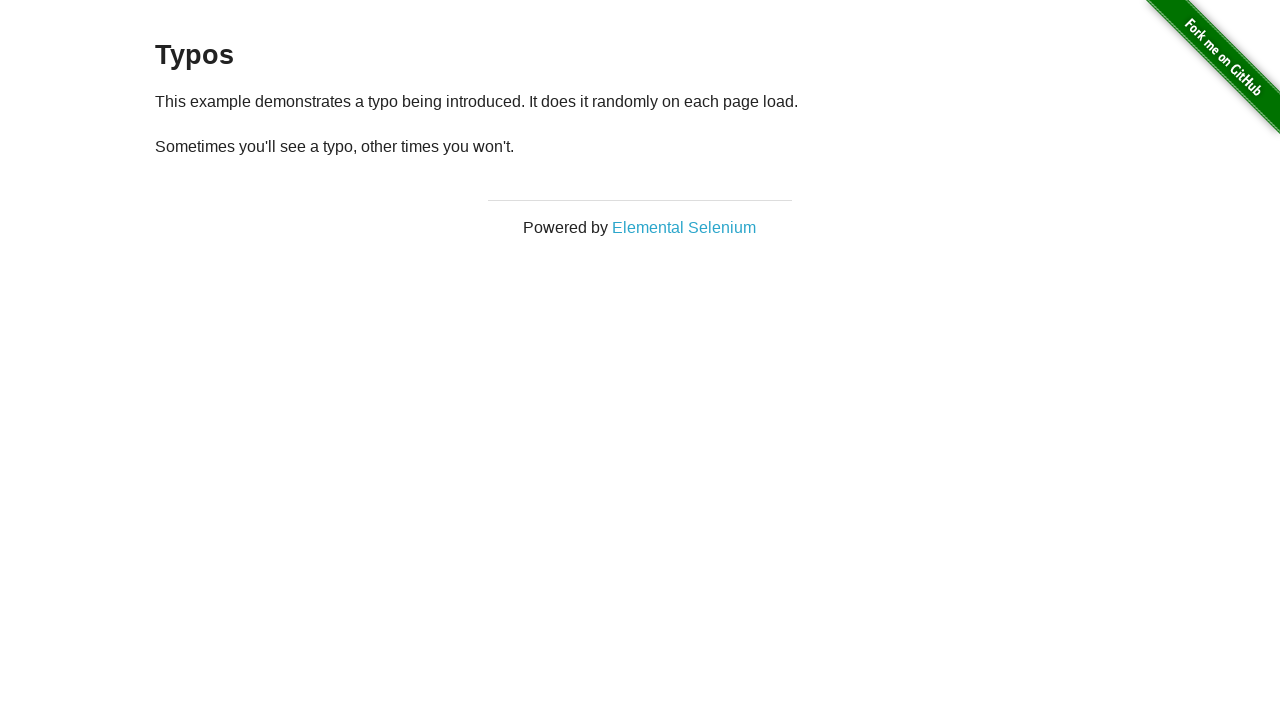

Iteration 2: Detected typo in text
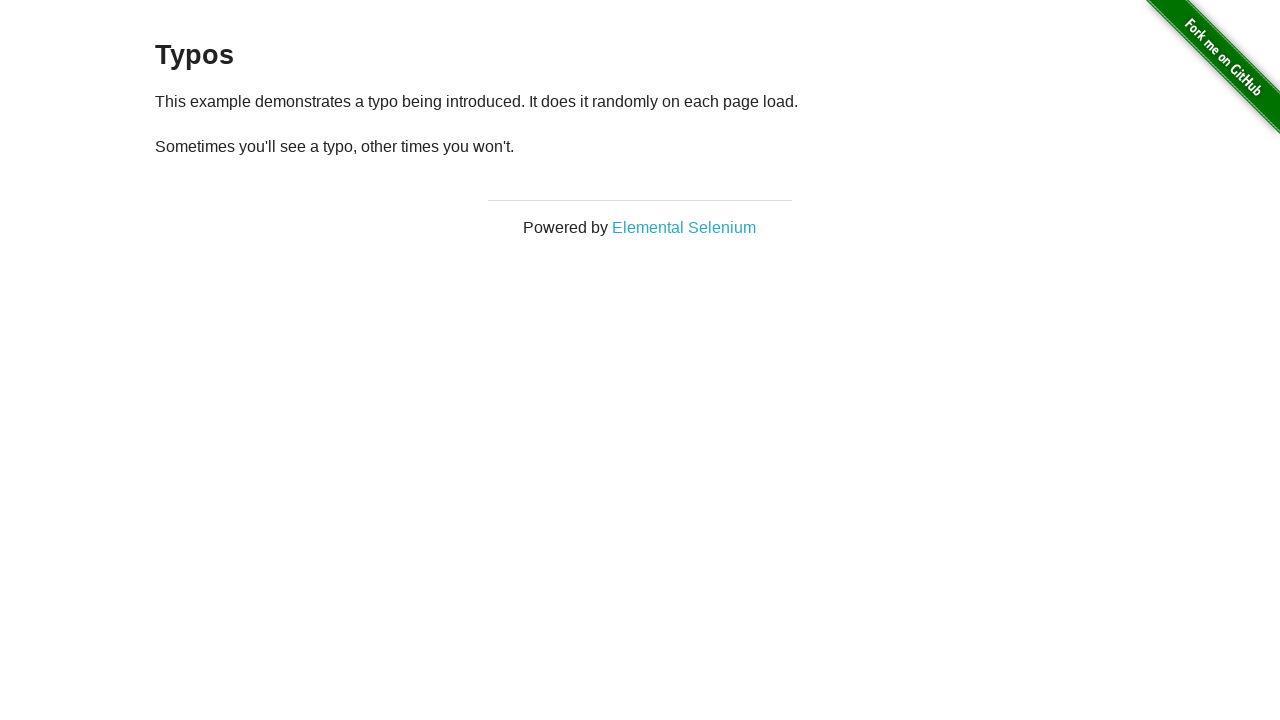

Reloaded page (iteration 3/15)
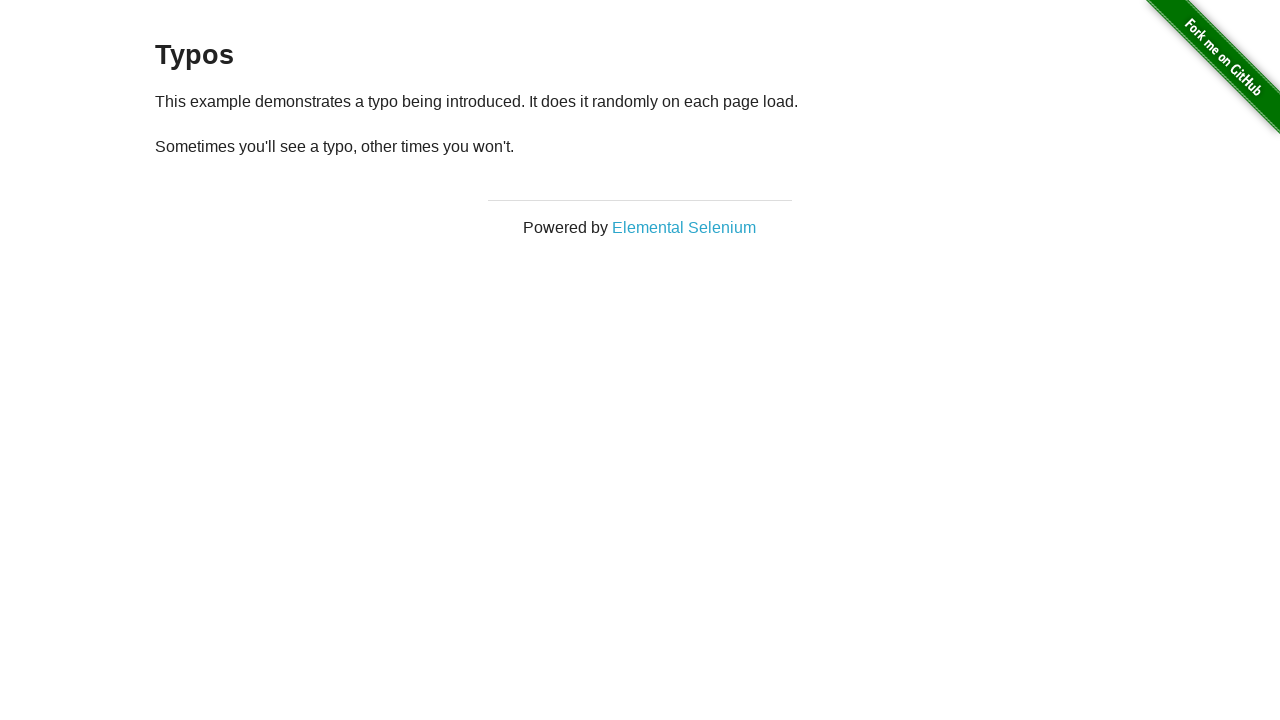

Retrieved all paragraph elements
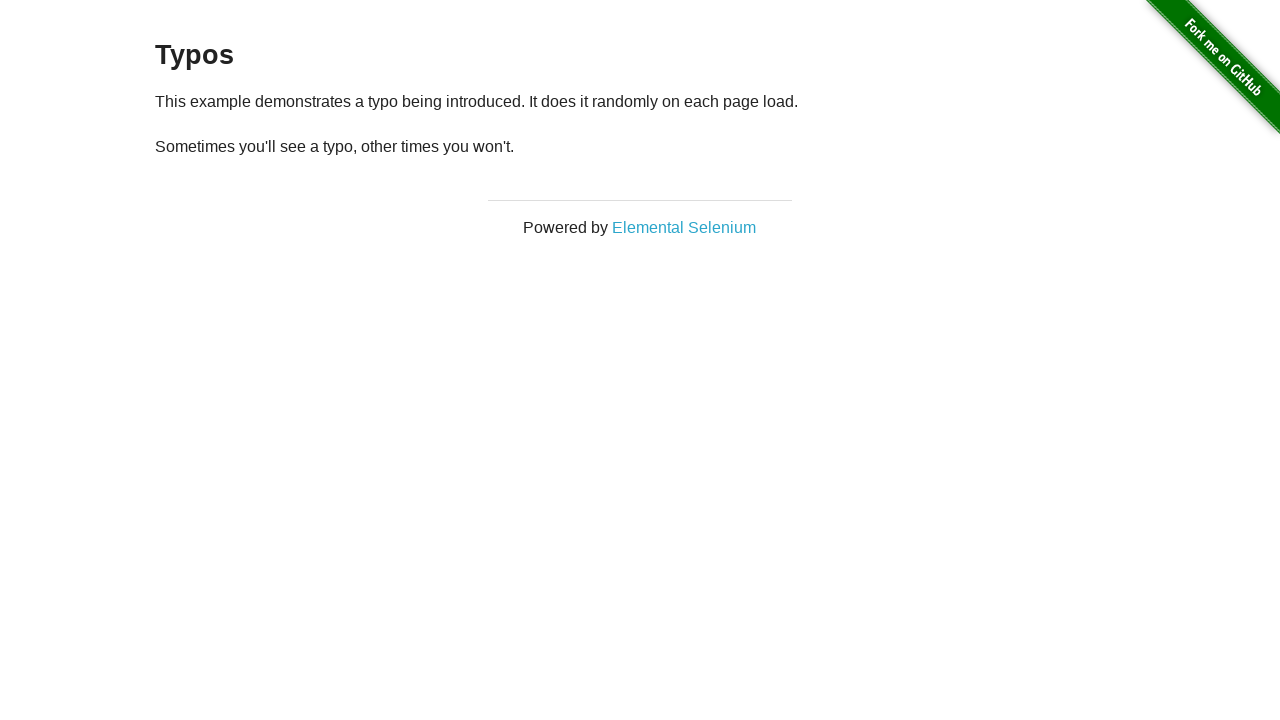

Extracted text from second paragraph: '
  Sometimes you'll see a typo, other times you won't.
'
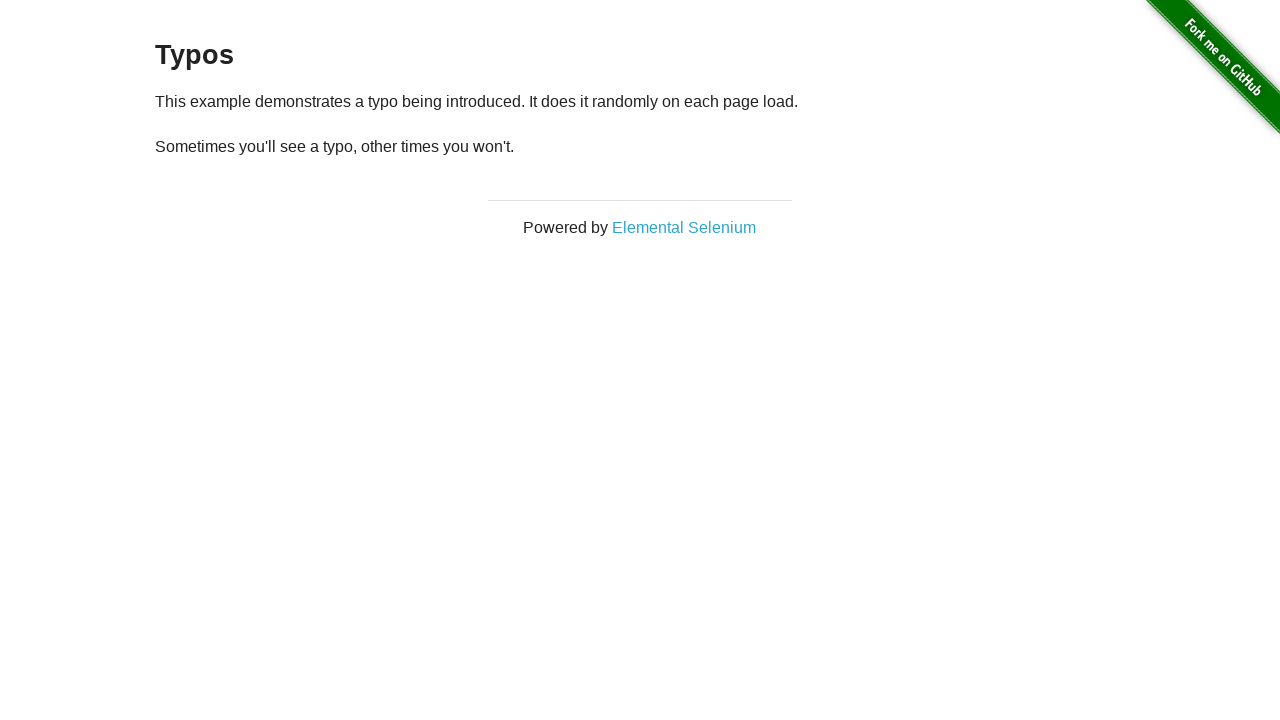

Iteration 3: Detected typo in text
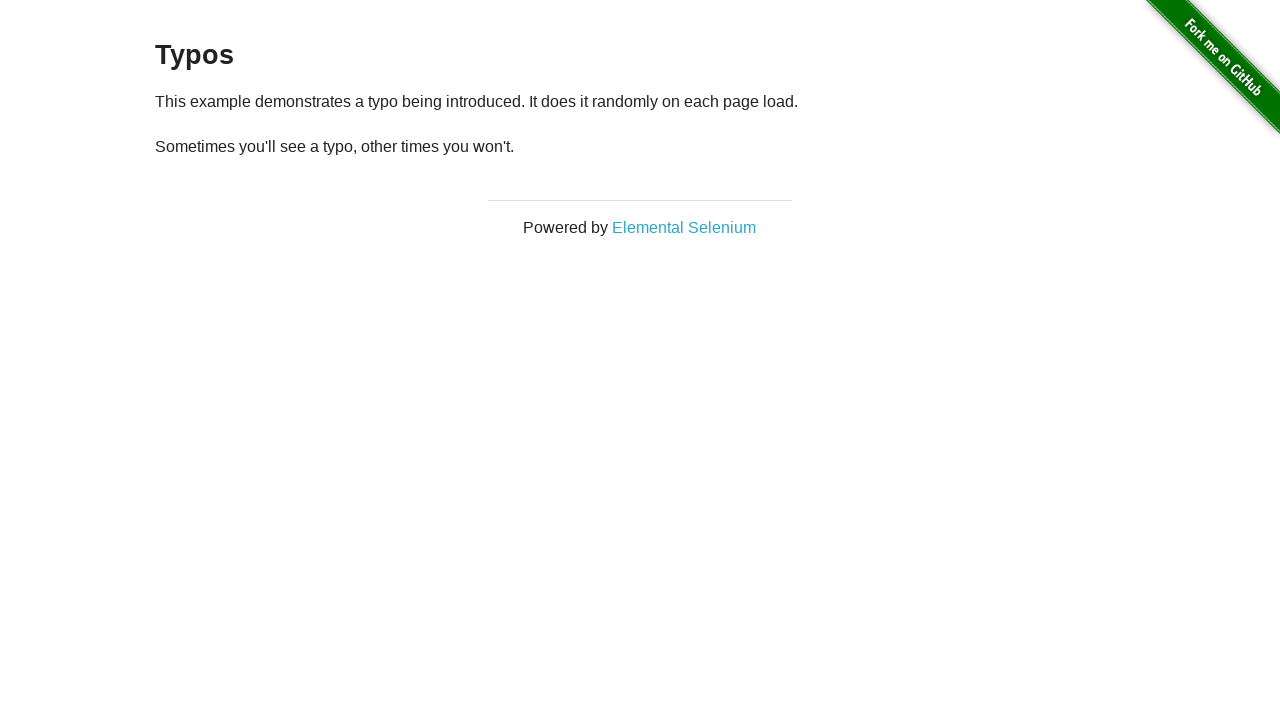

Reloaded page (iteration 4/15)
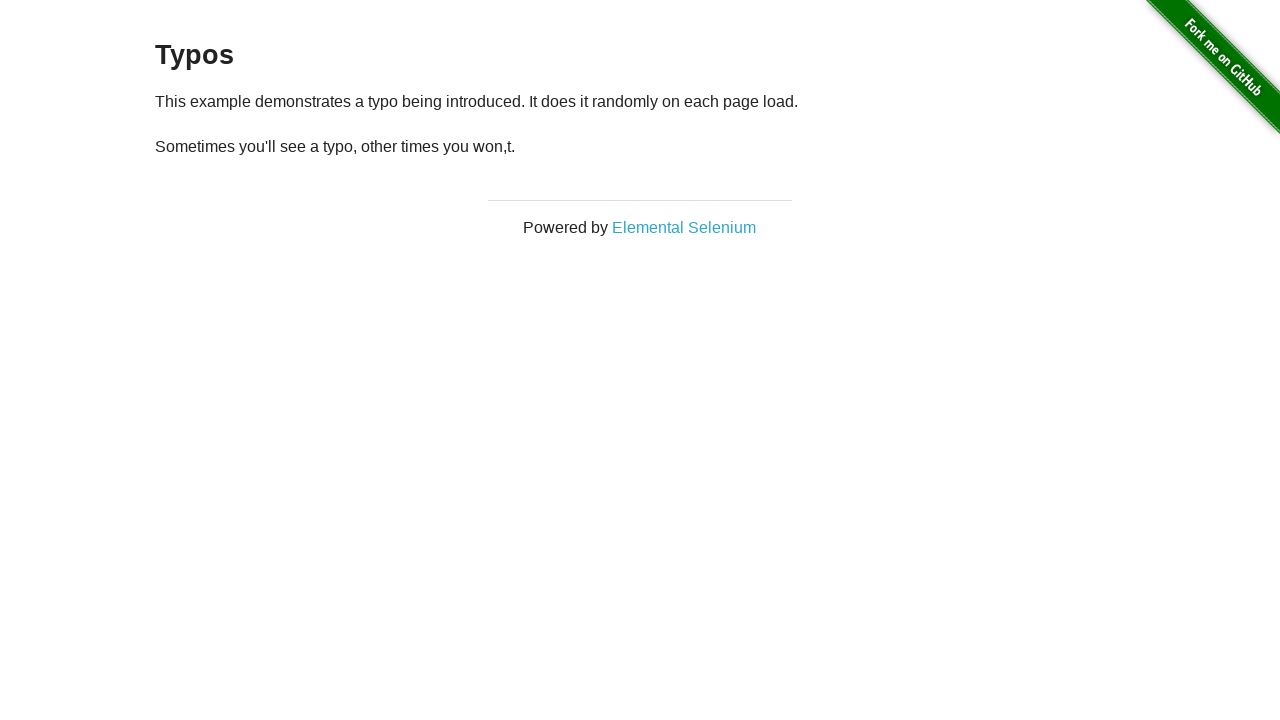

Retrieved all paragraph elements
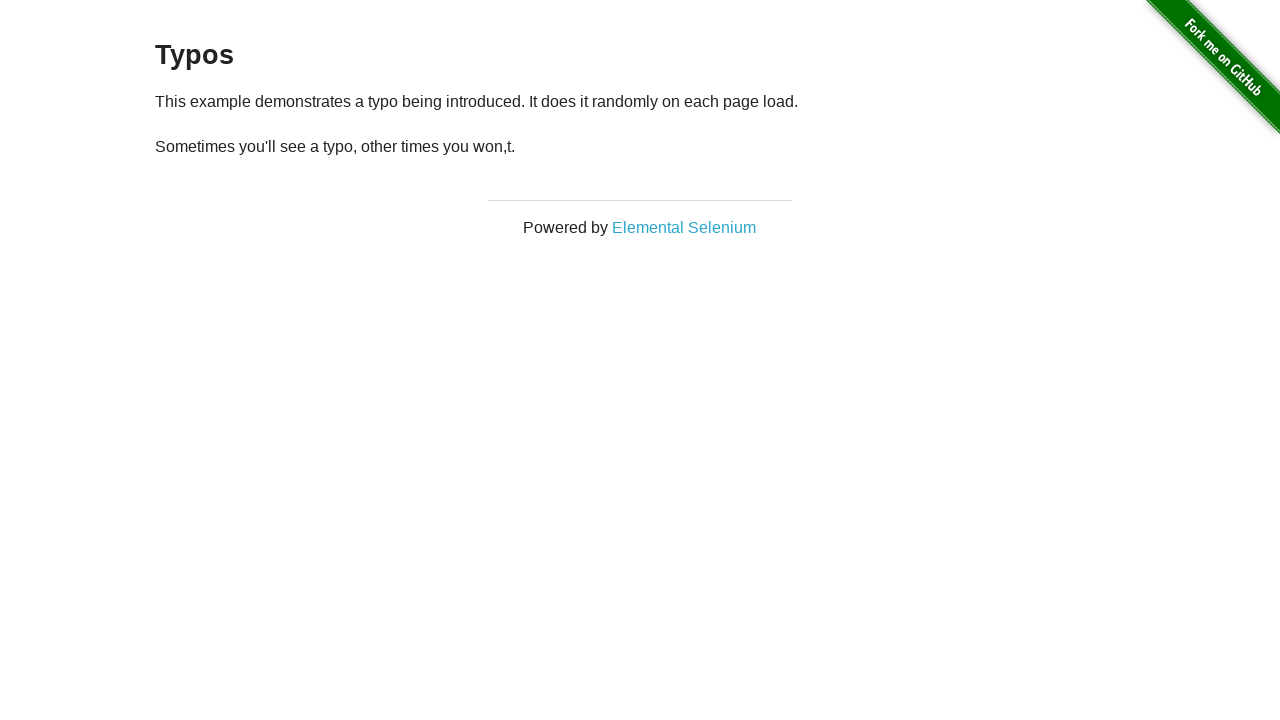

Extracted text from second paragraph: '
  Sometimes you'll see a typo, other times you won,t.
'
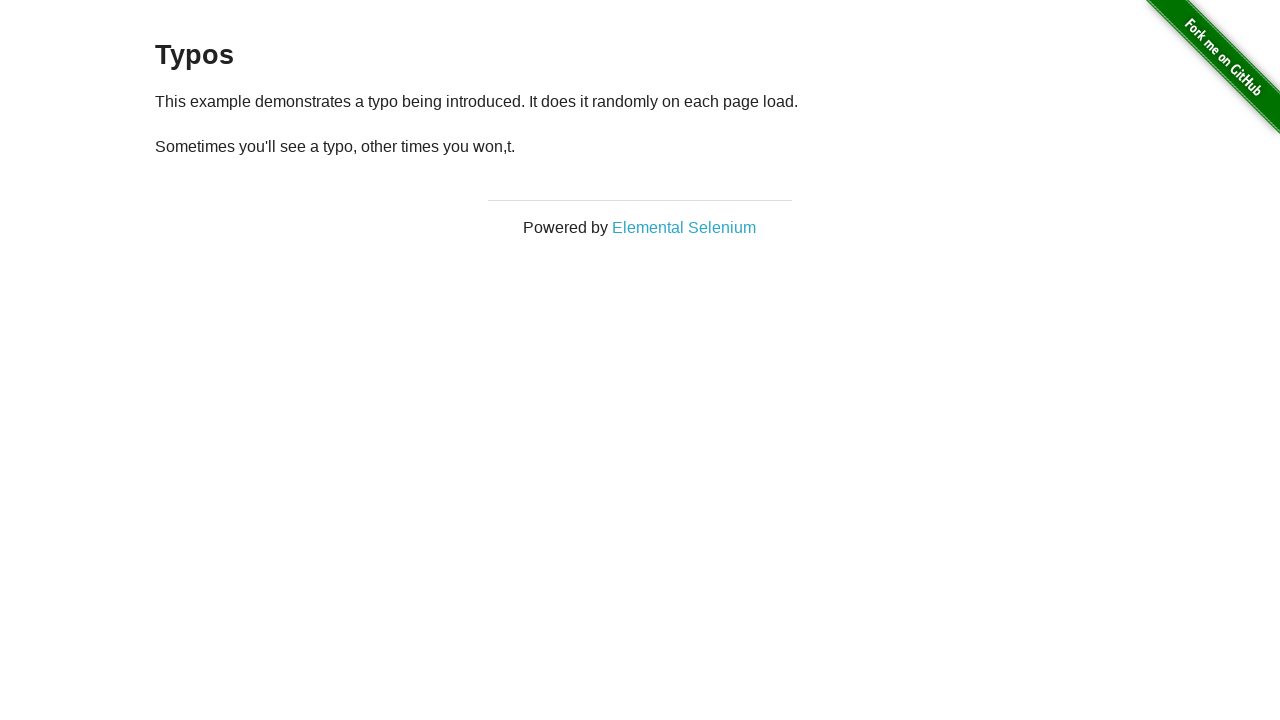

Iteration 4: Detected typo in text
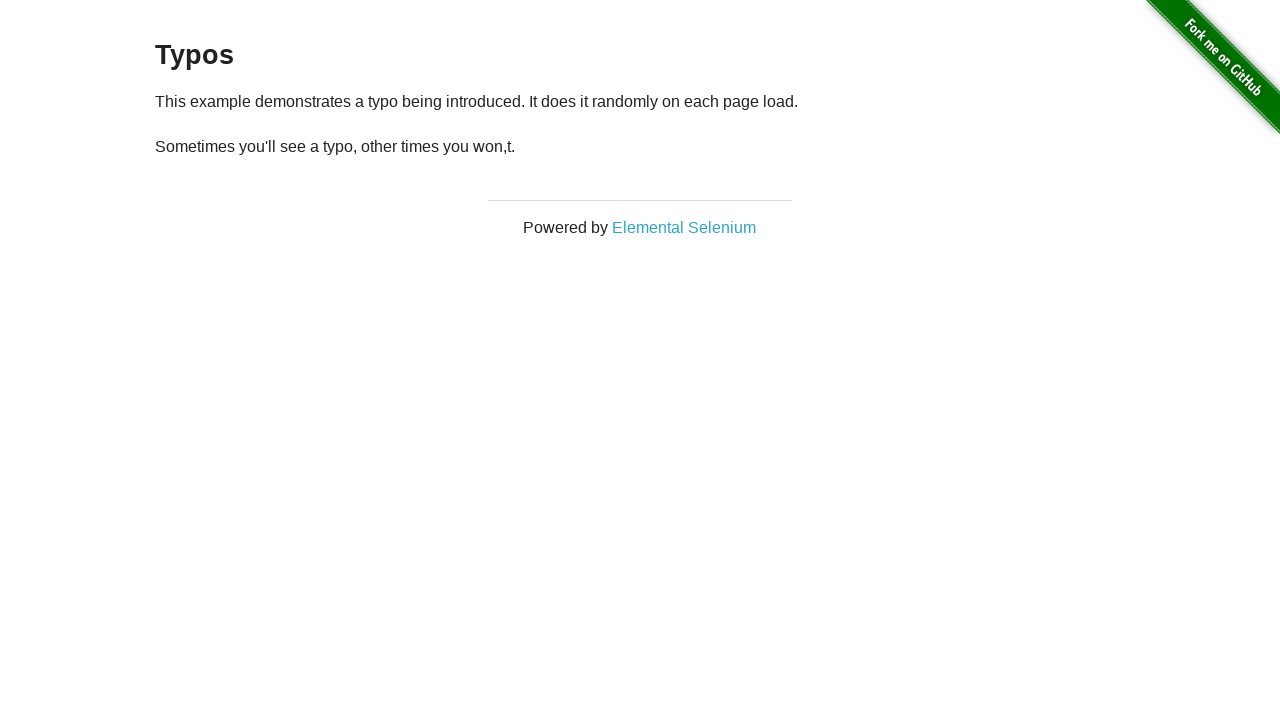

Reloaded page (iteration 5/15)
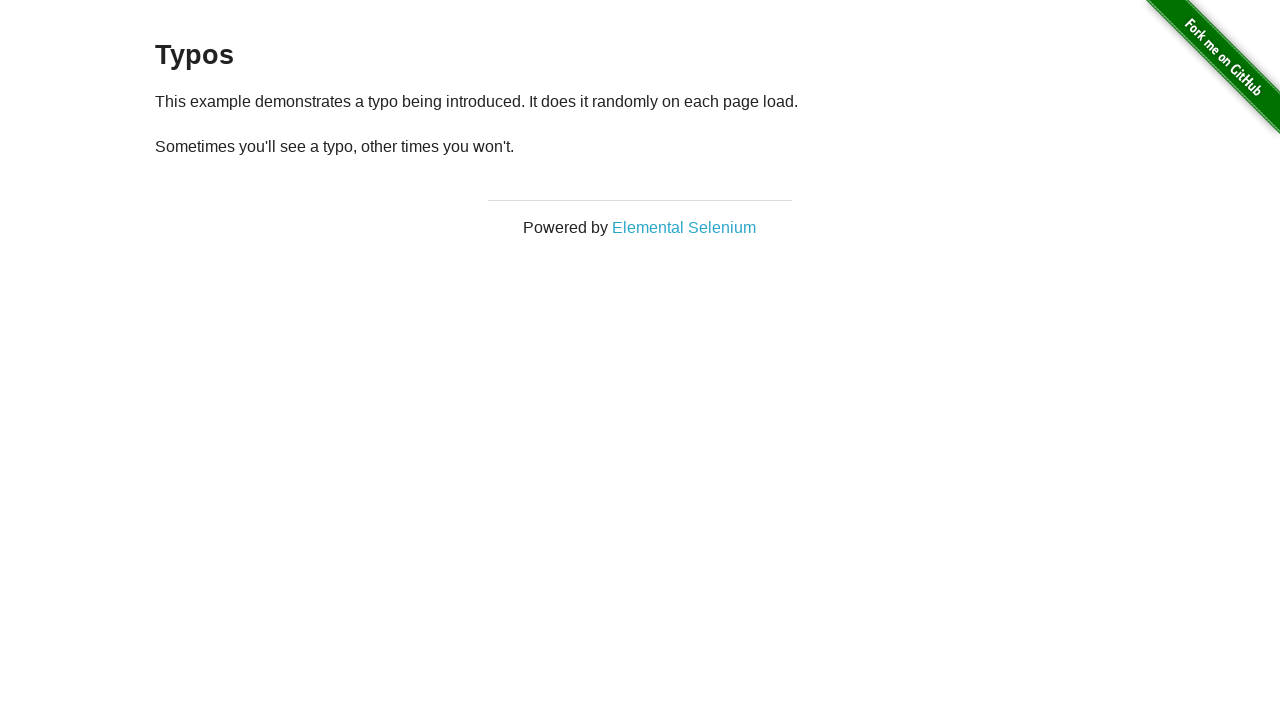

Retrieved all paragraph elements
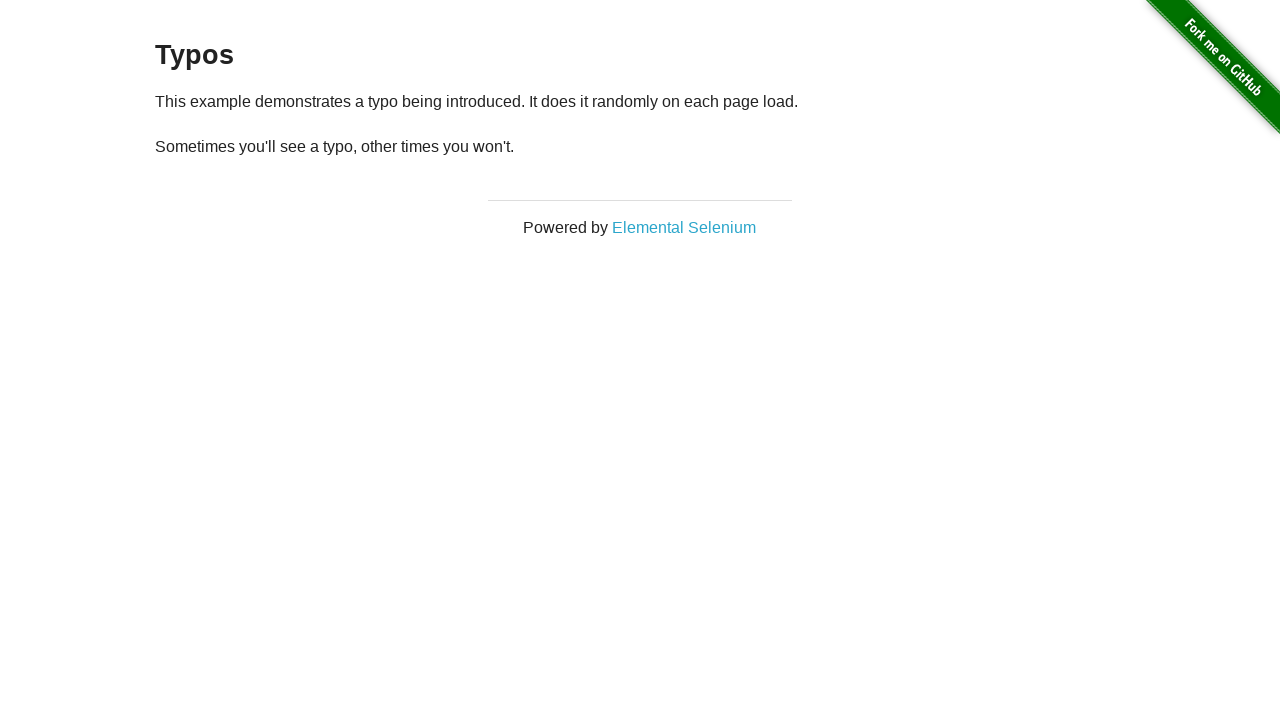

Extracted text from second paragraph: '
  Sometimes you'll see a typo, other times you won't.
'
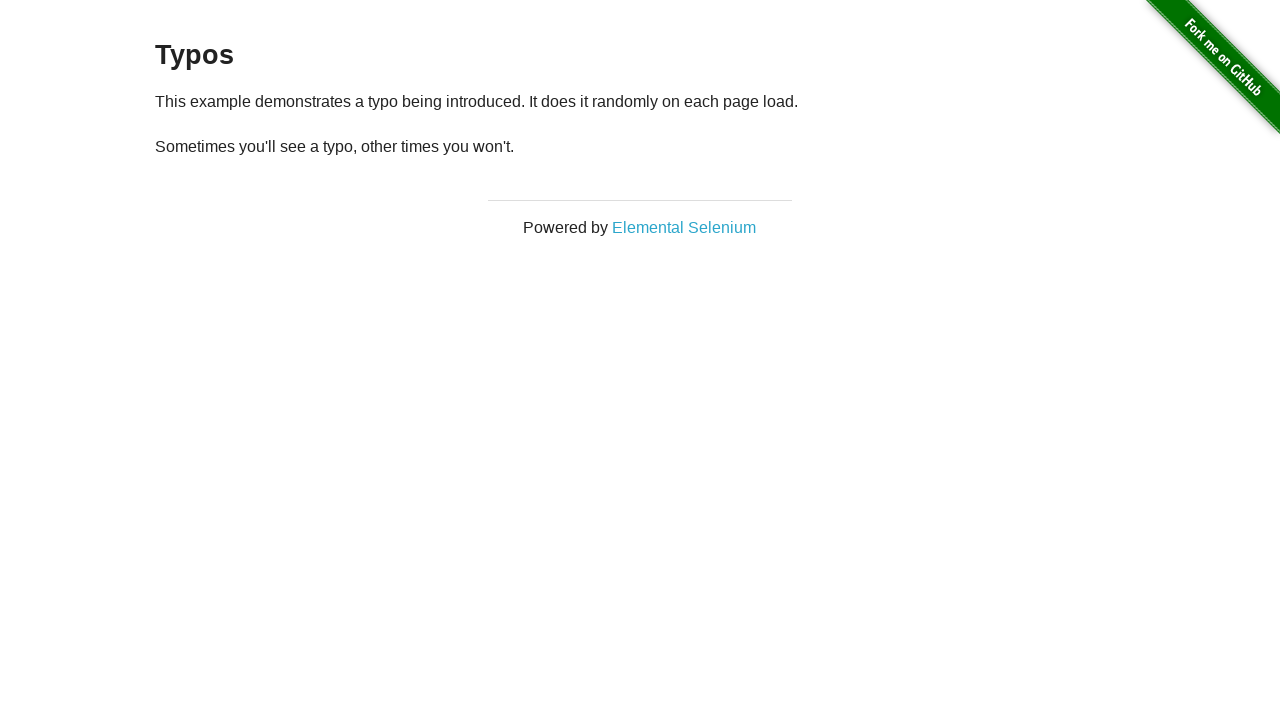

Iteration 5: Detected typo in text
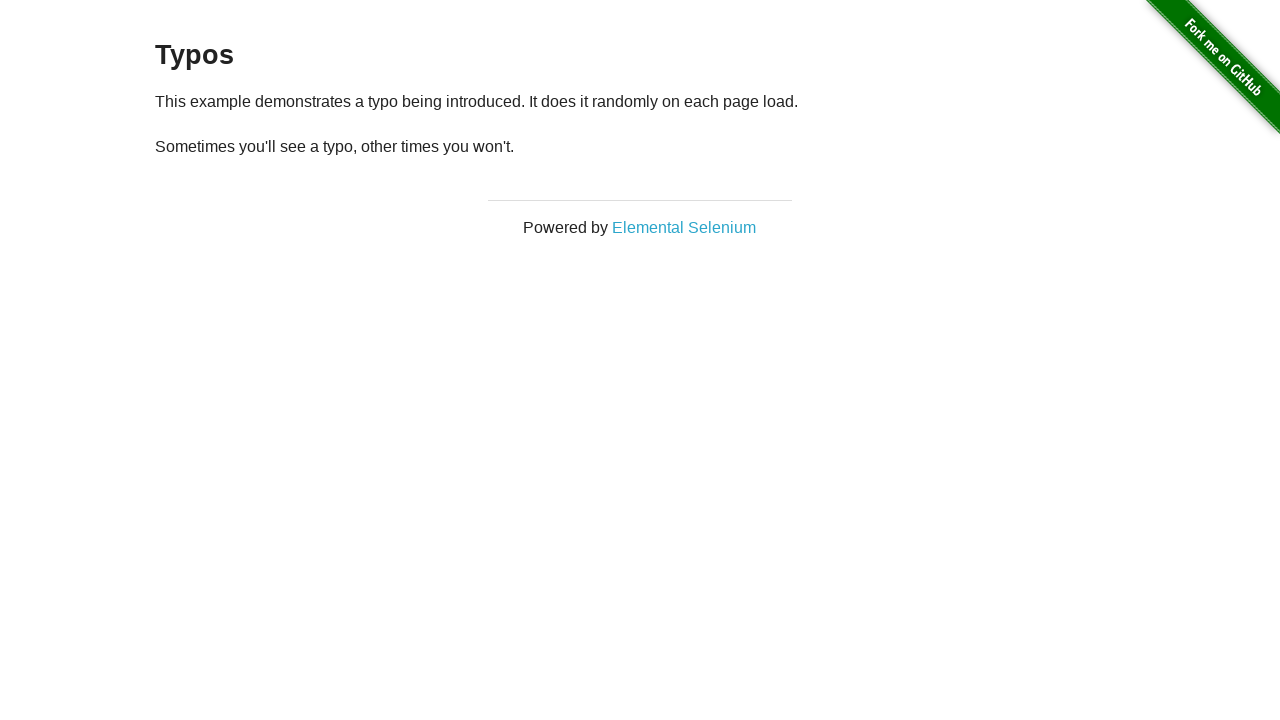

Reloaded page (iteration 6/15)
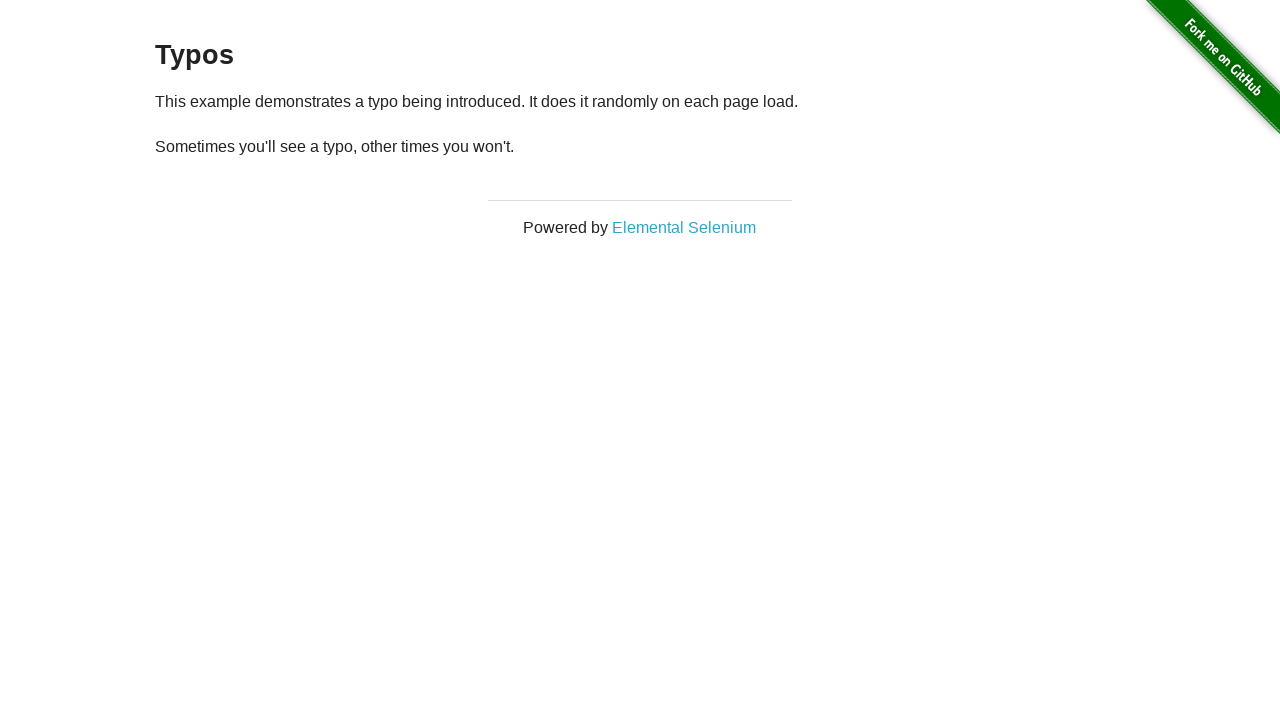

Retrieved all paragraph elements
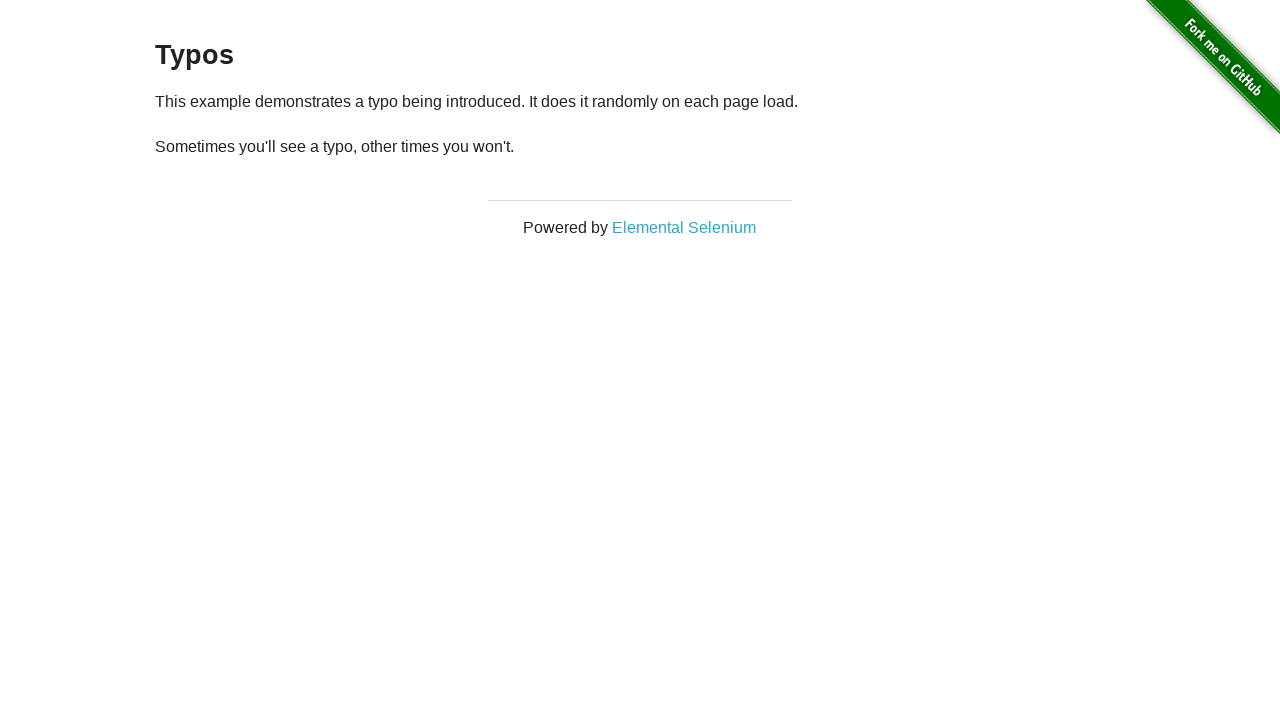

Extracted text from second paragraph: '
  Sometimes you'll see a typo, other times you won't.
'
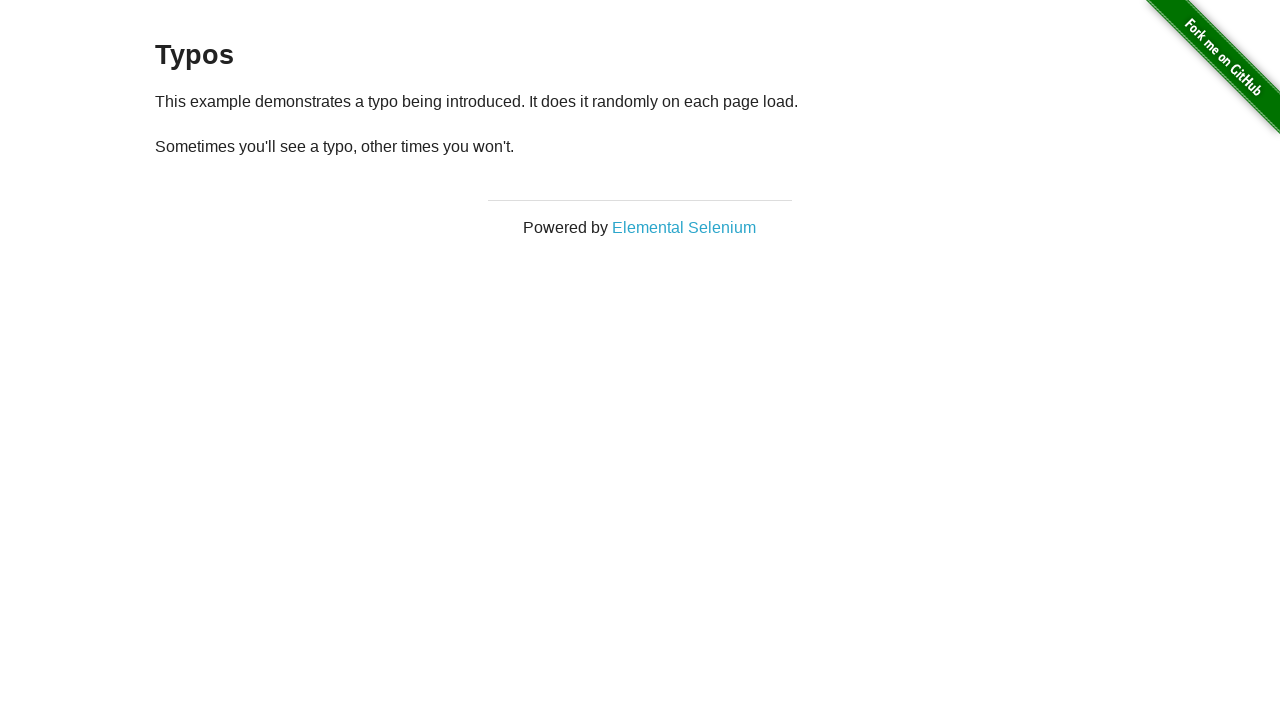

Iteration 6: Detected typo in text
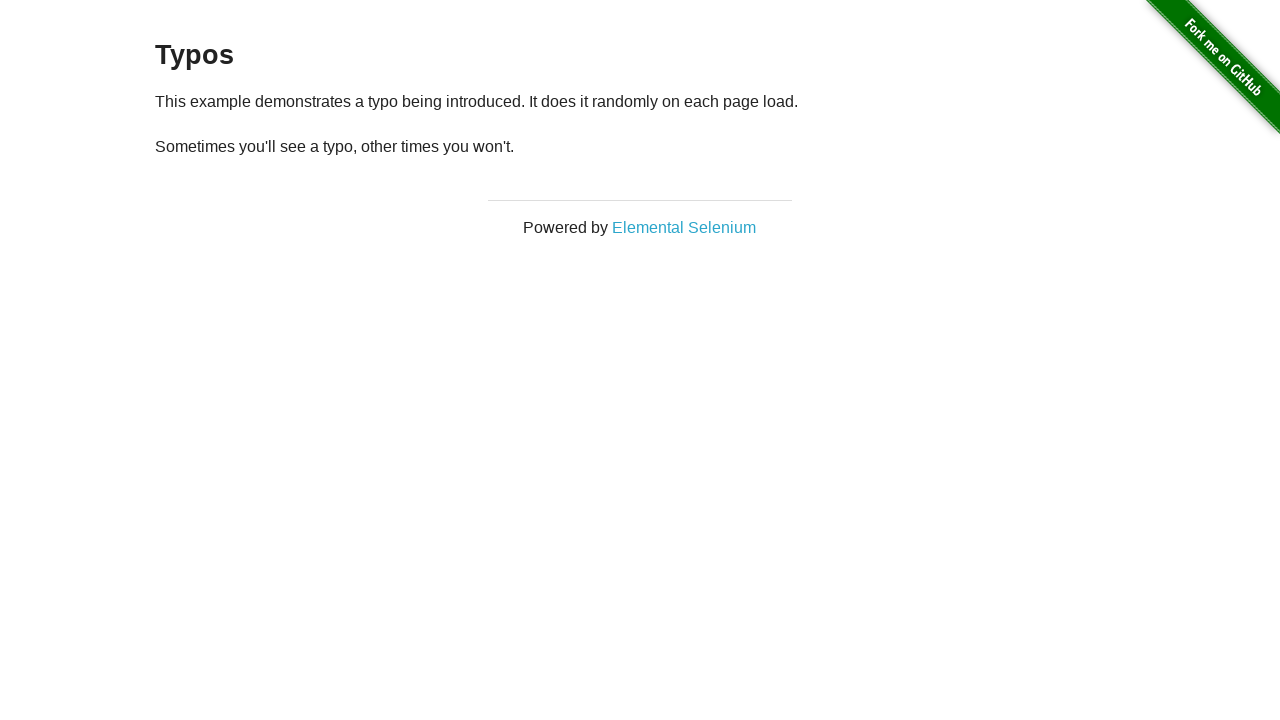

Reloaded page (iteration 7/15)
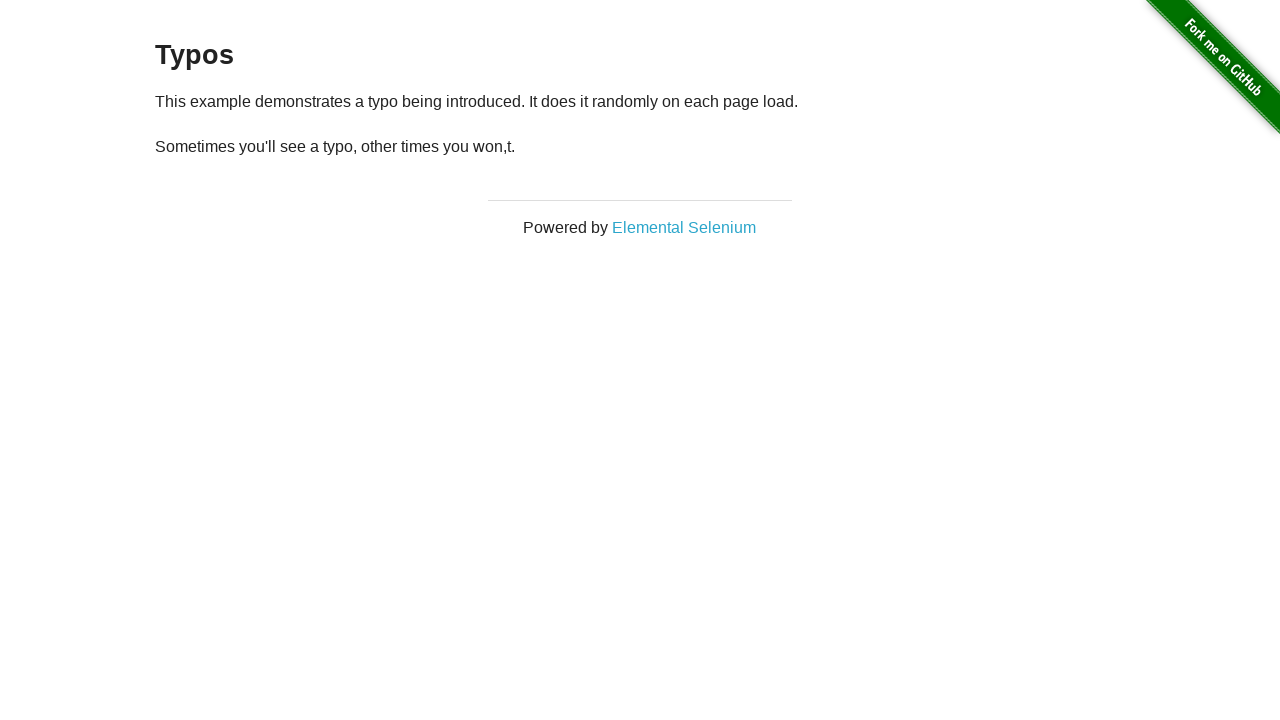

Retrieved all paragraph elements
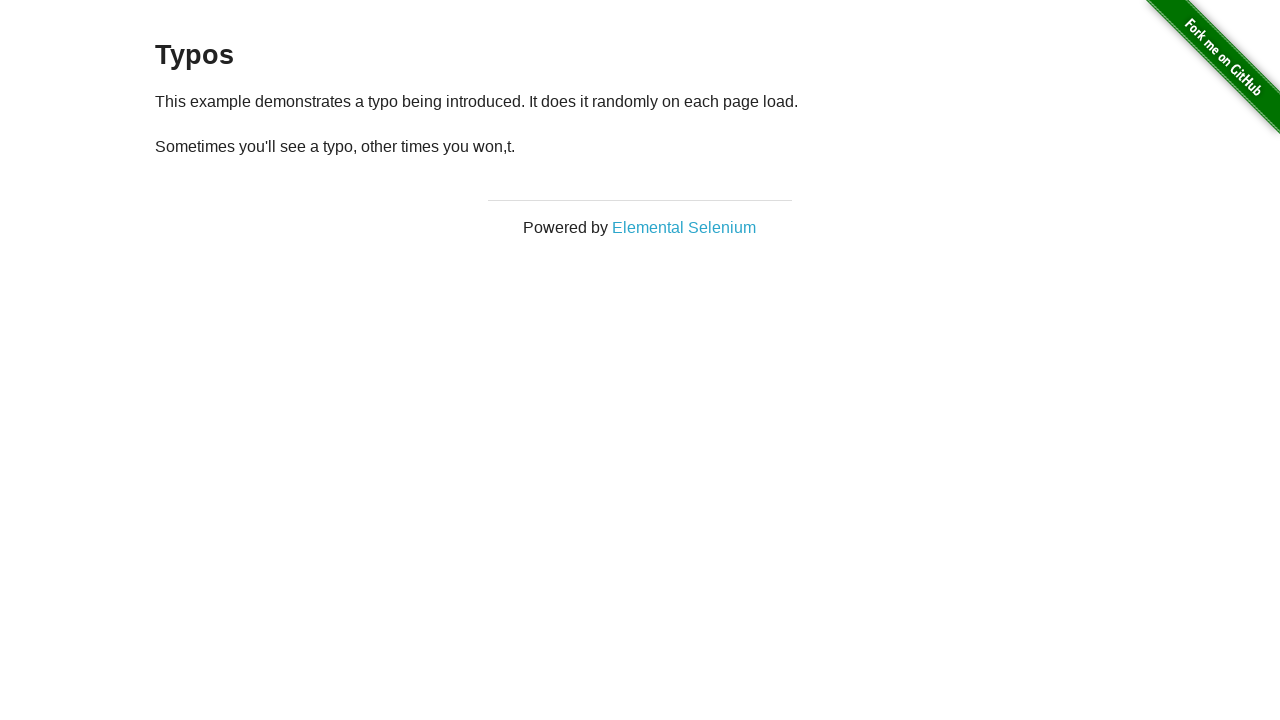

Extracted text from second paragraph: '
  Sometimes you'll see a typo, other times you won,t.
'
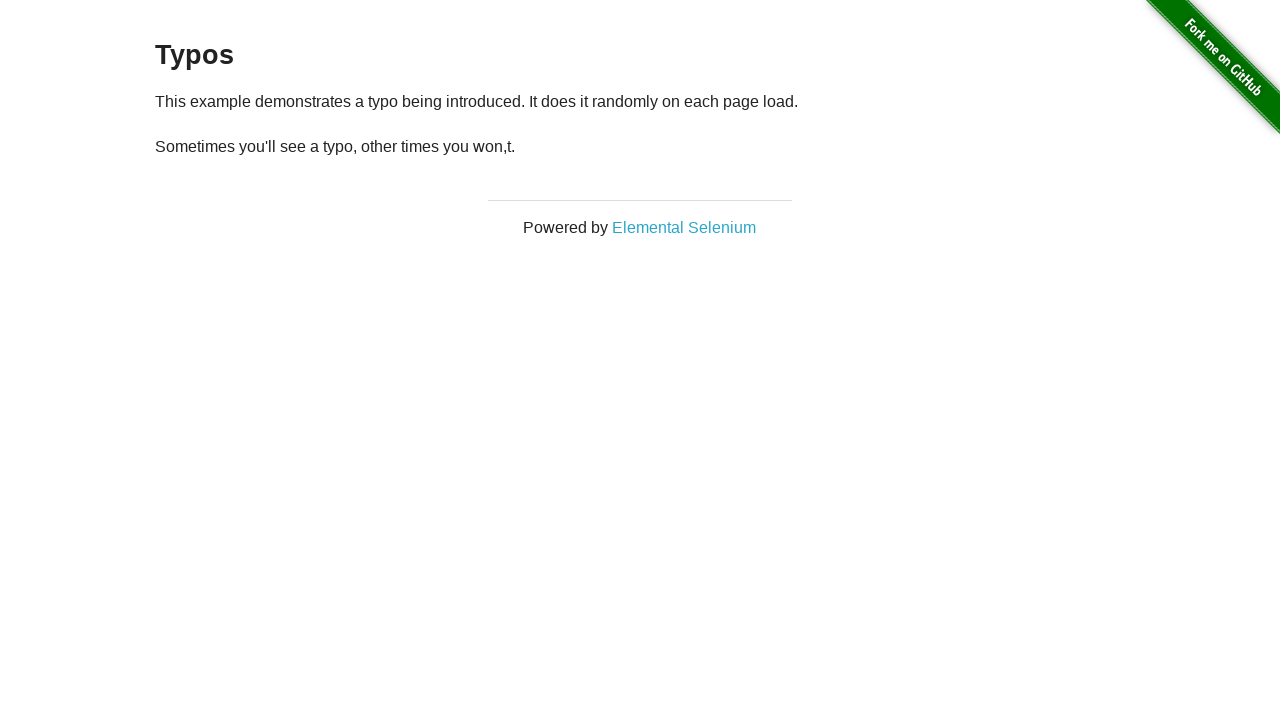

Iteration 7: Detected typo in text
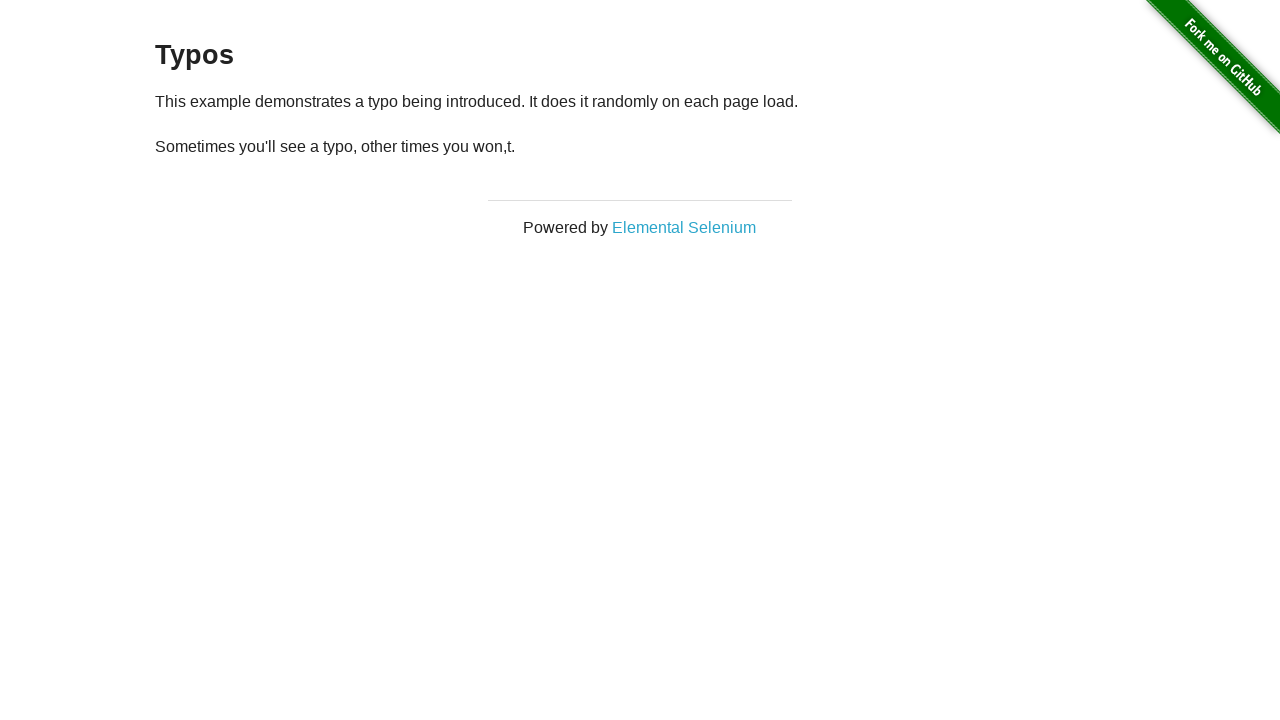

Reloaded page (iteration 8/15)
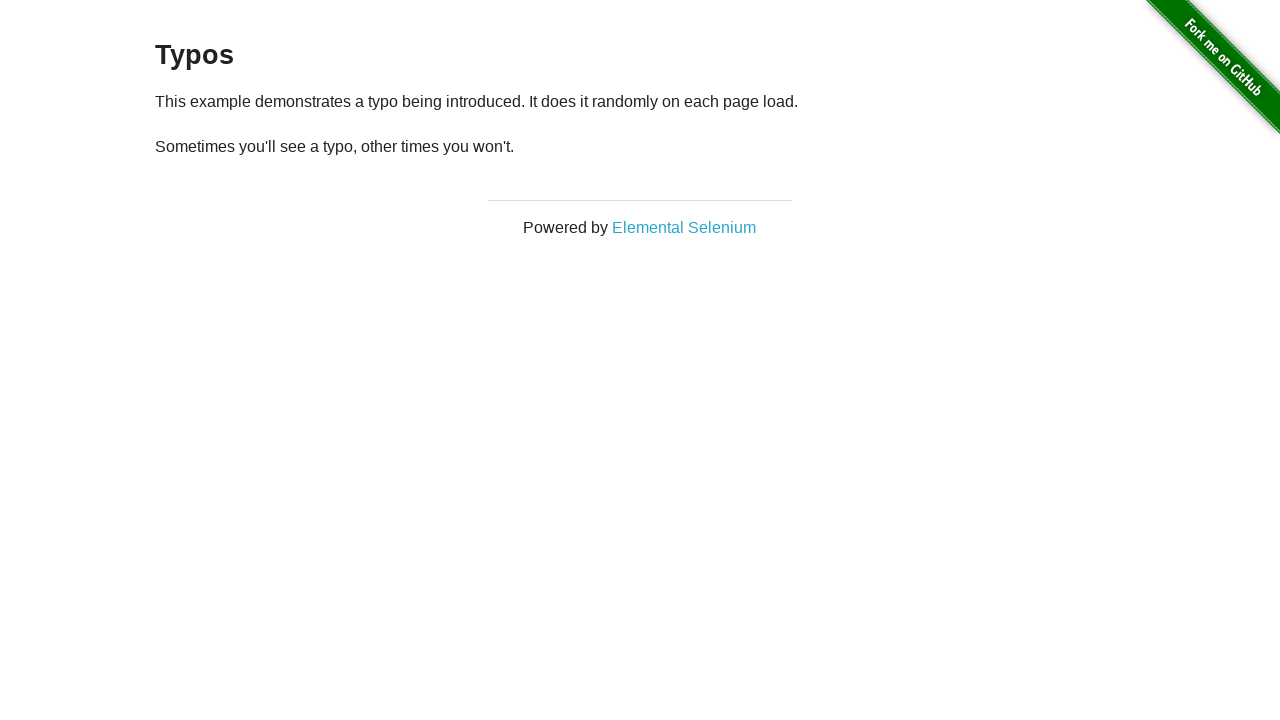

Retrieved all paragraph elements
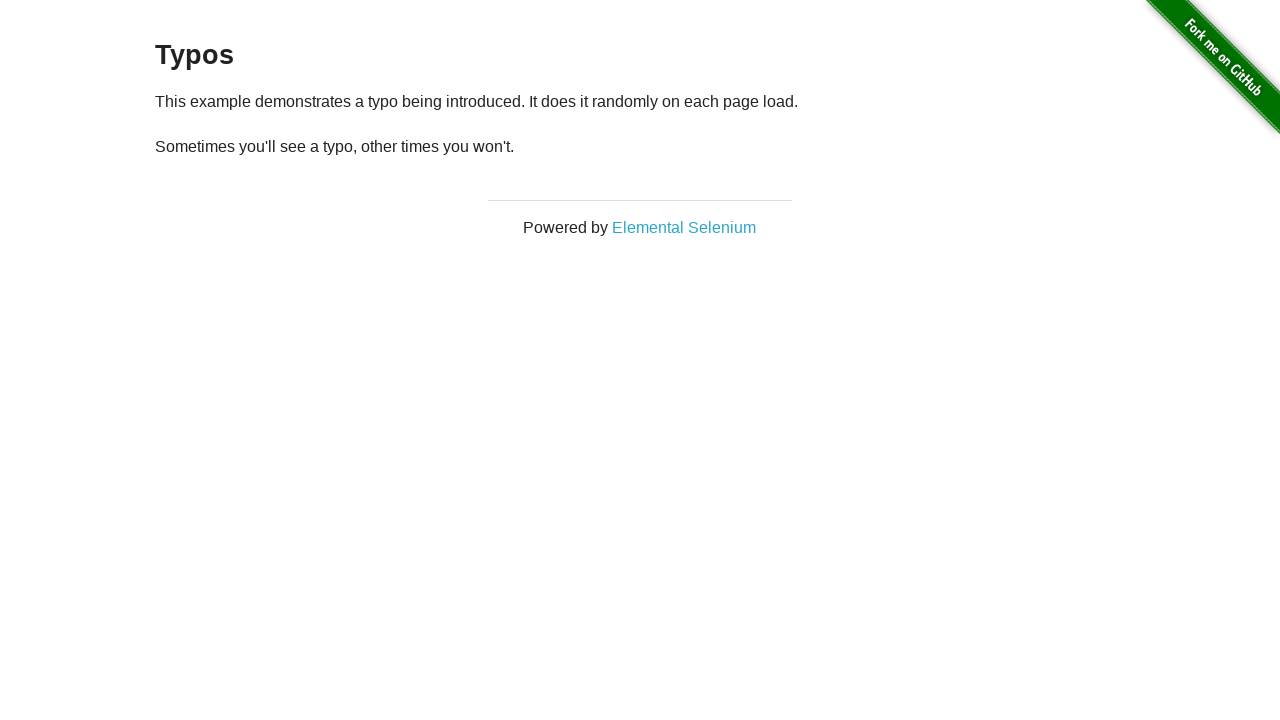

Extracted text from second paragraph: '
  Sometimes you'll see a typo, other times you won't.
'
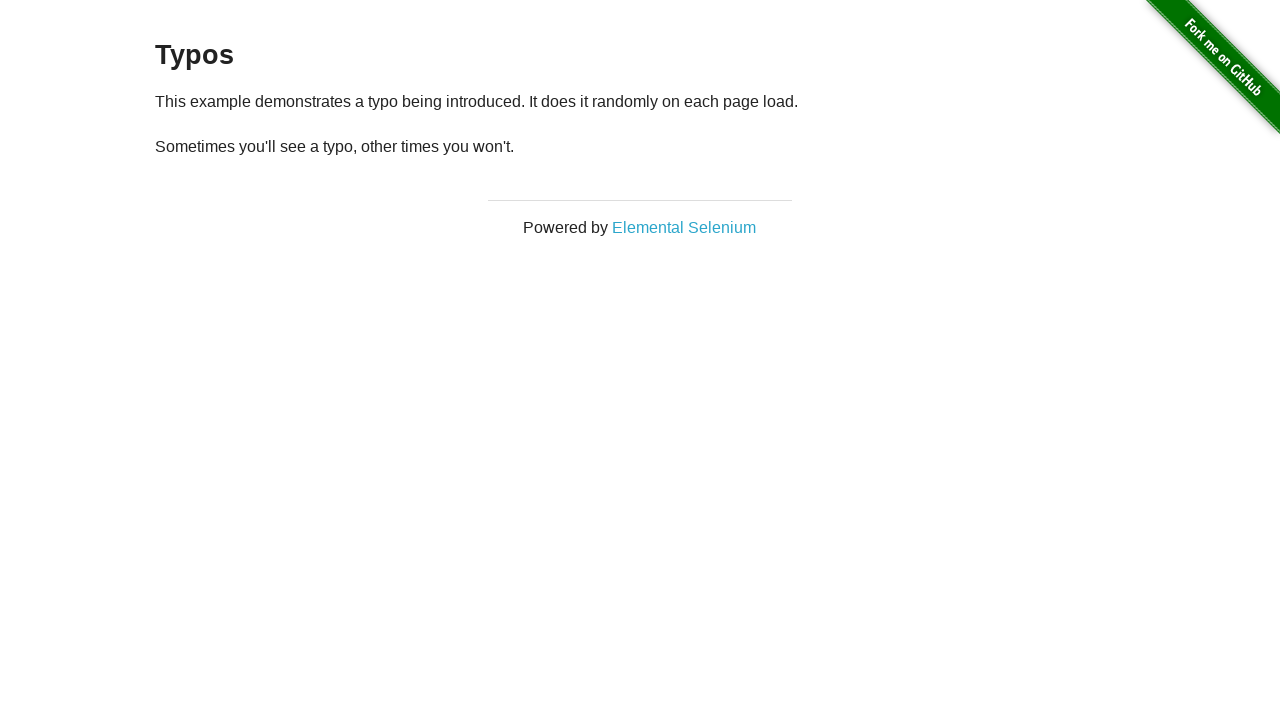

Iteration 8: Detected typo in text
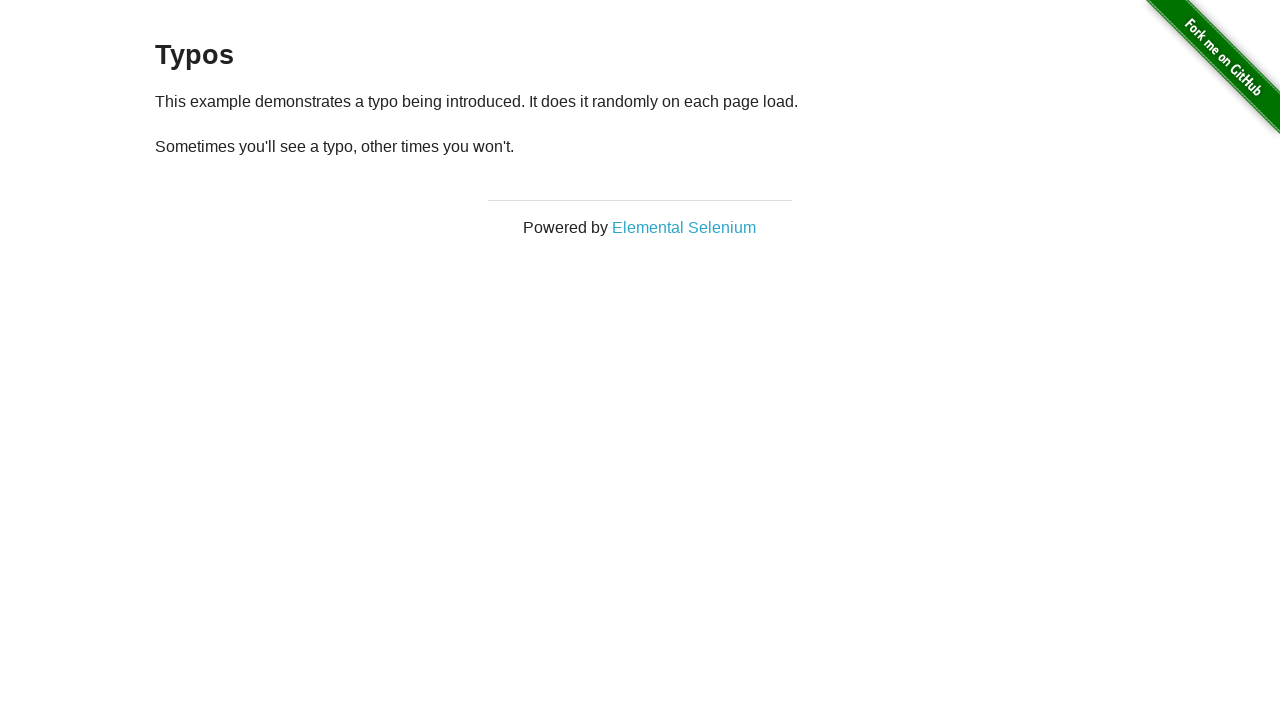

Reloaded page (iteration 9/15)
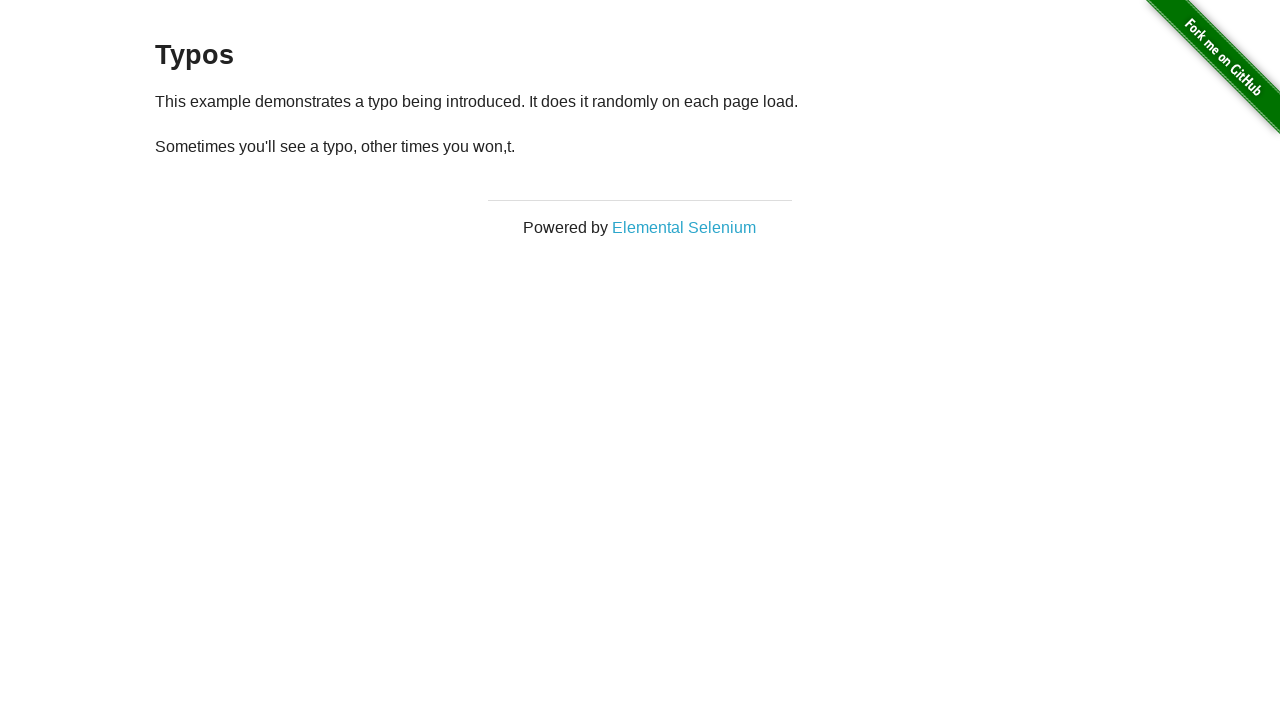

Retrieved all paragraph elements
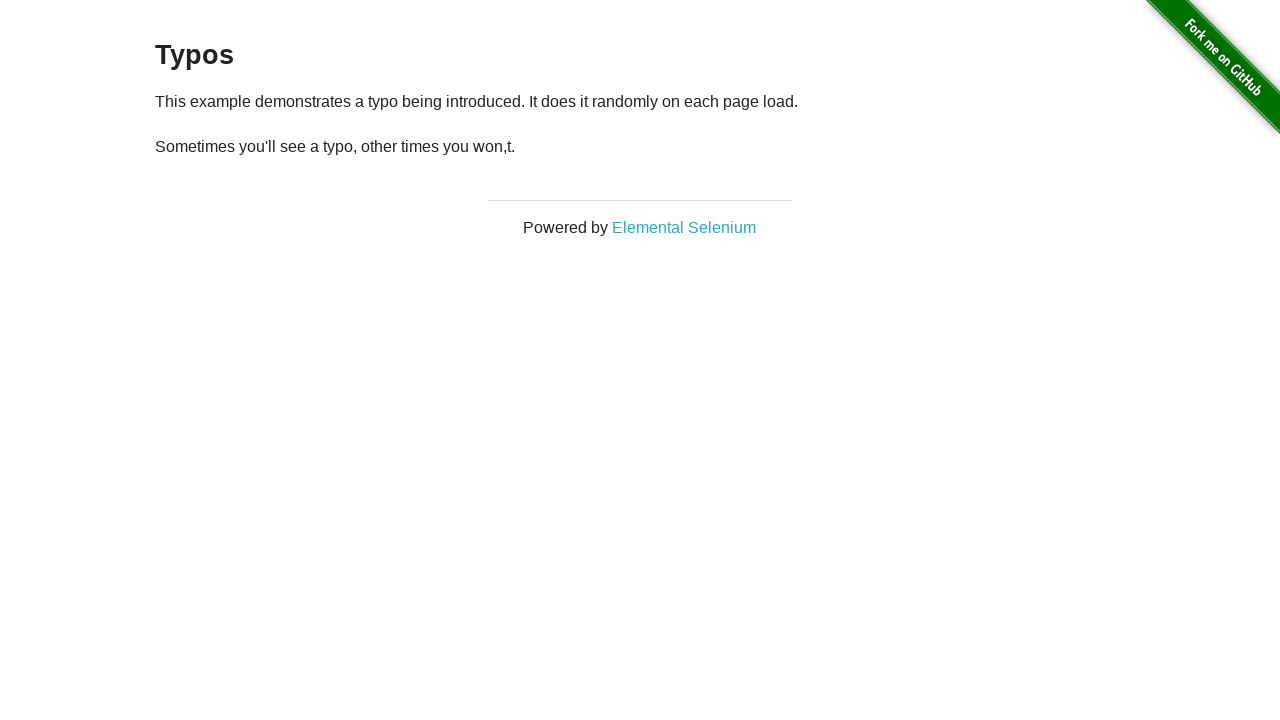

Extracted text from second paragraph: '
  Sometimes you'll see a typo, other times you won,t.
'
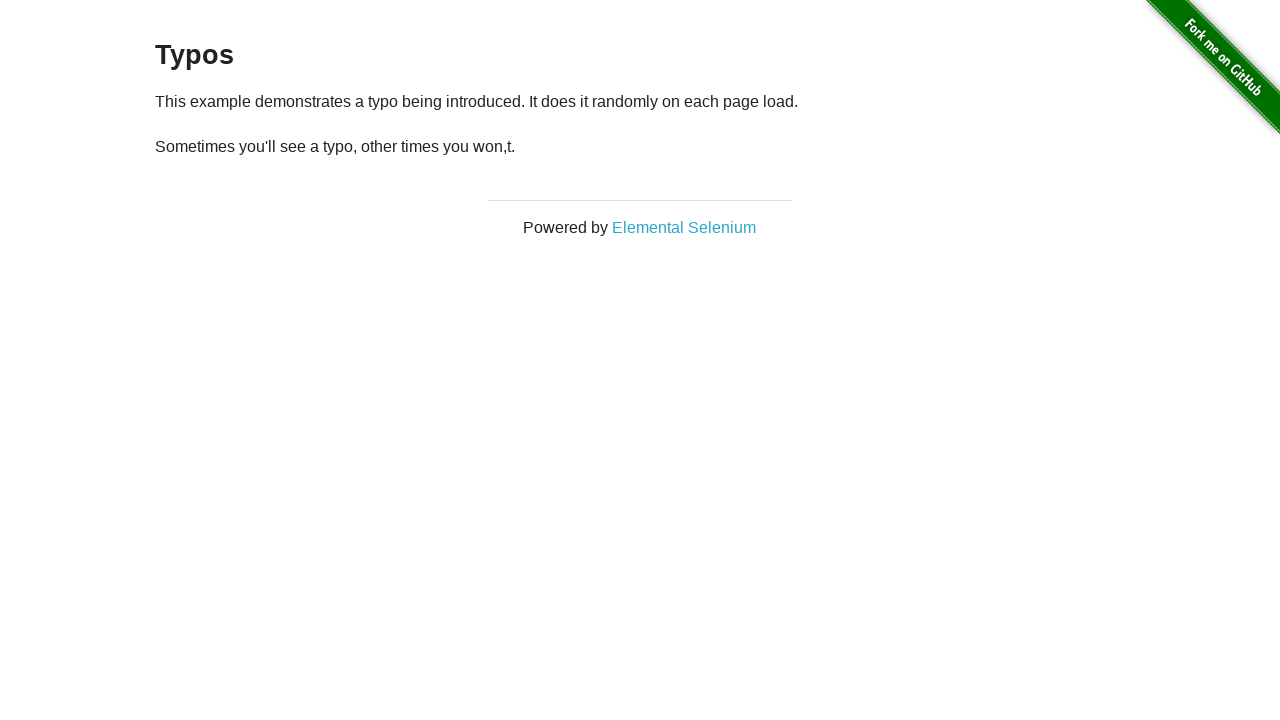

Iteration 9: Detected typo in text
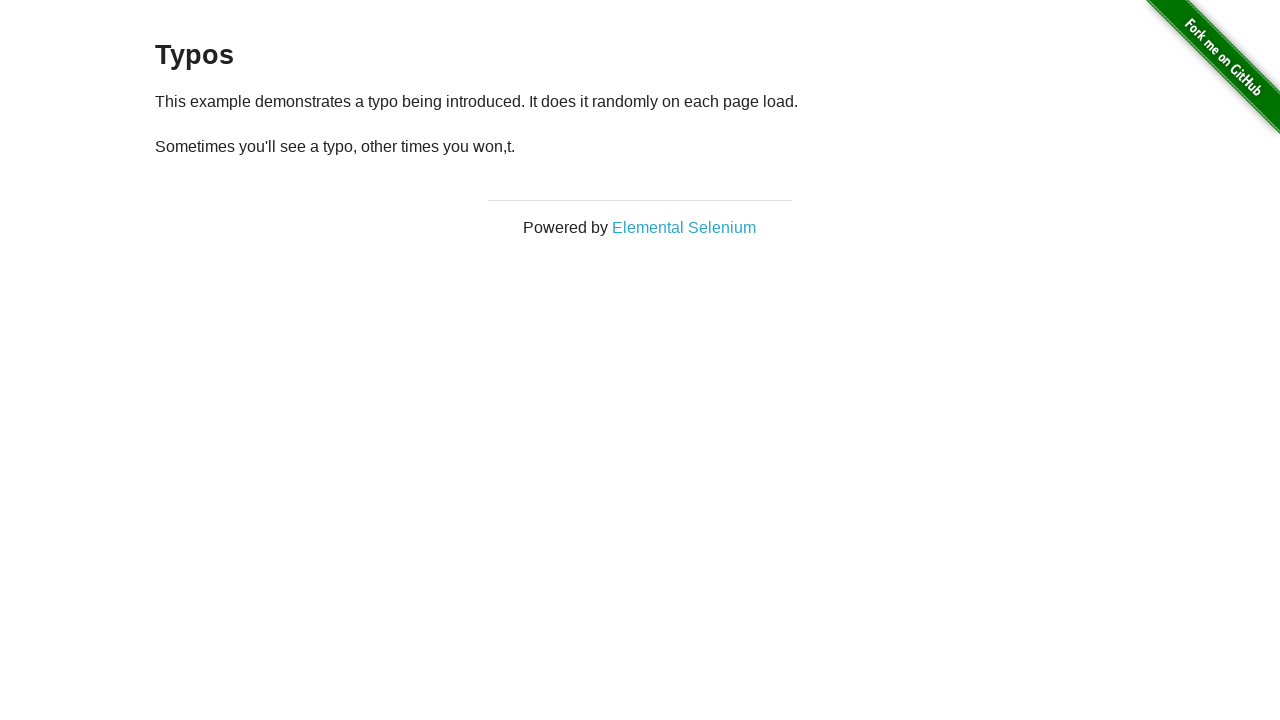

Reloaded page (iteration 10/15)
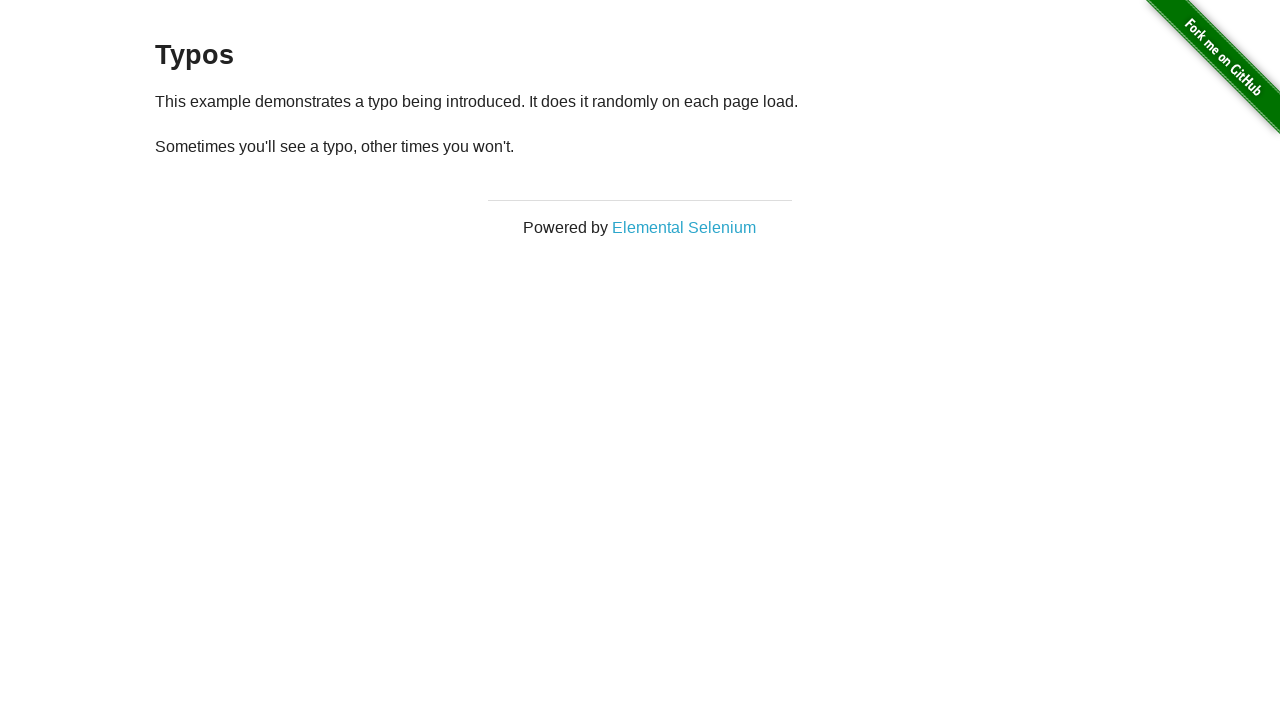

Retrieved all paragraph elements
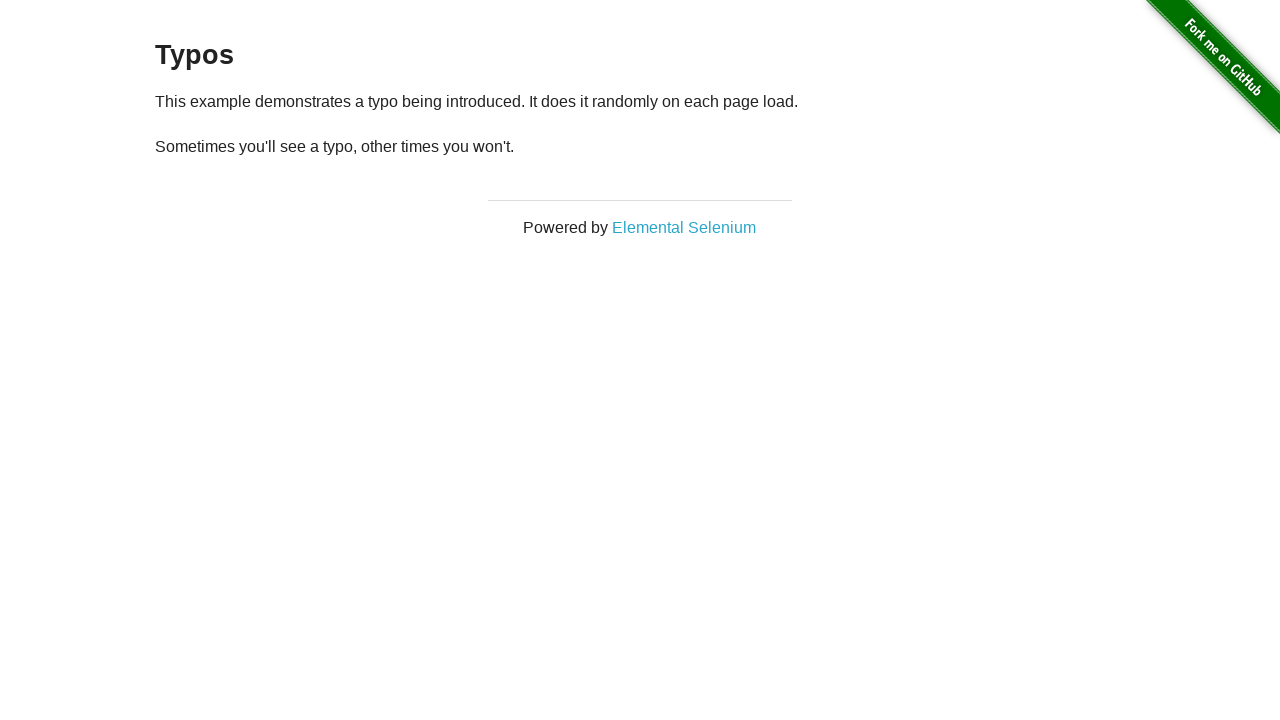

Extracted text from second paragraph: '
  Sometimes you'll see a typo, other times you won't.
'
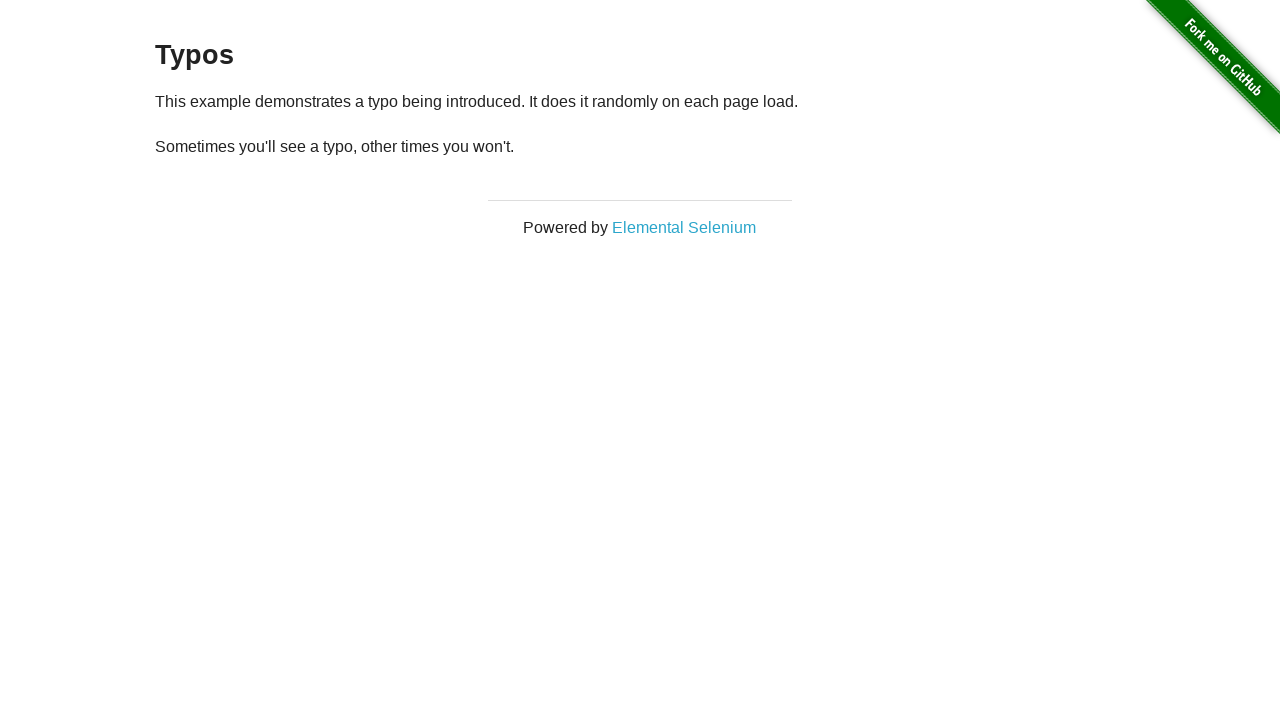

Iteration 10: Detected typo in text
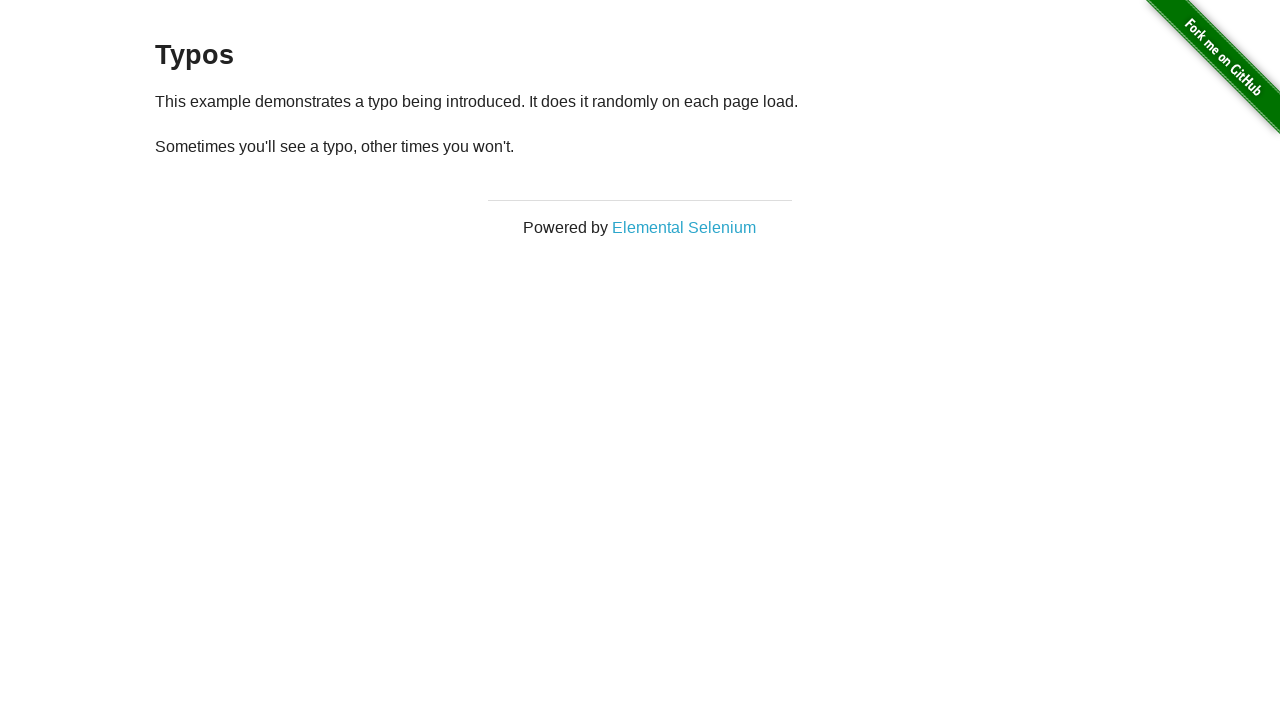

Reloaded page (iteration 11/15)
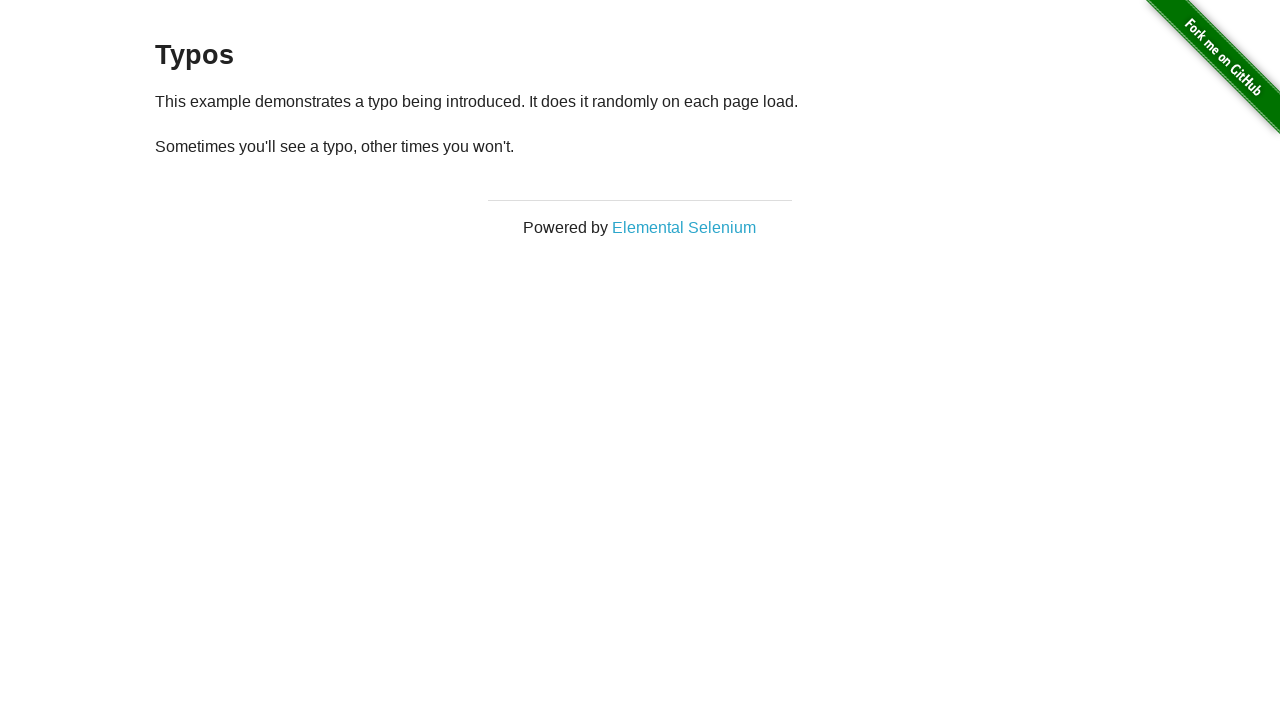

Retrieved all paragraph elements
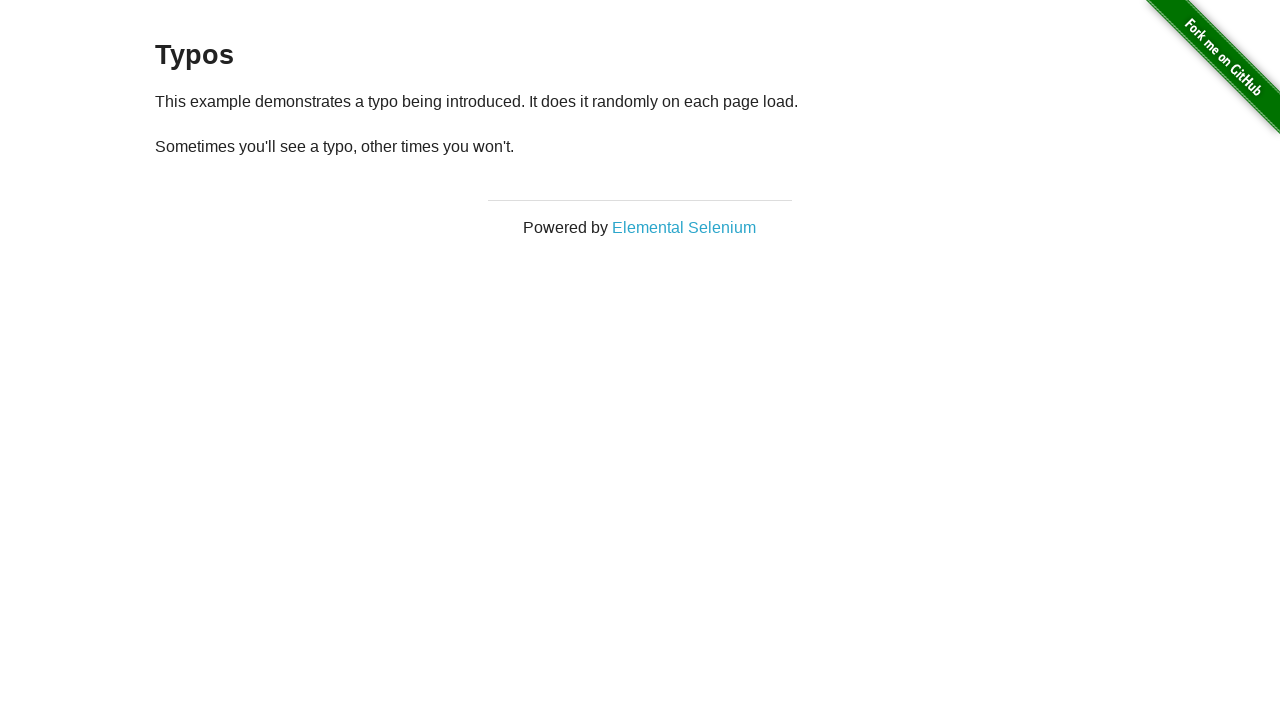

Extracted text from second paragraph: '
  Sometimes you'll see a typo, other times you won't.
'
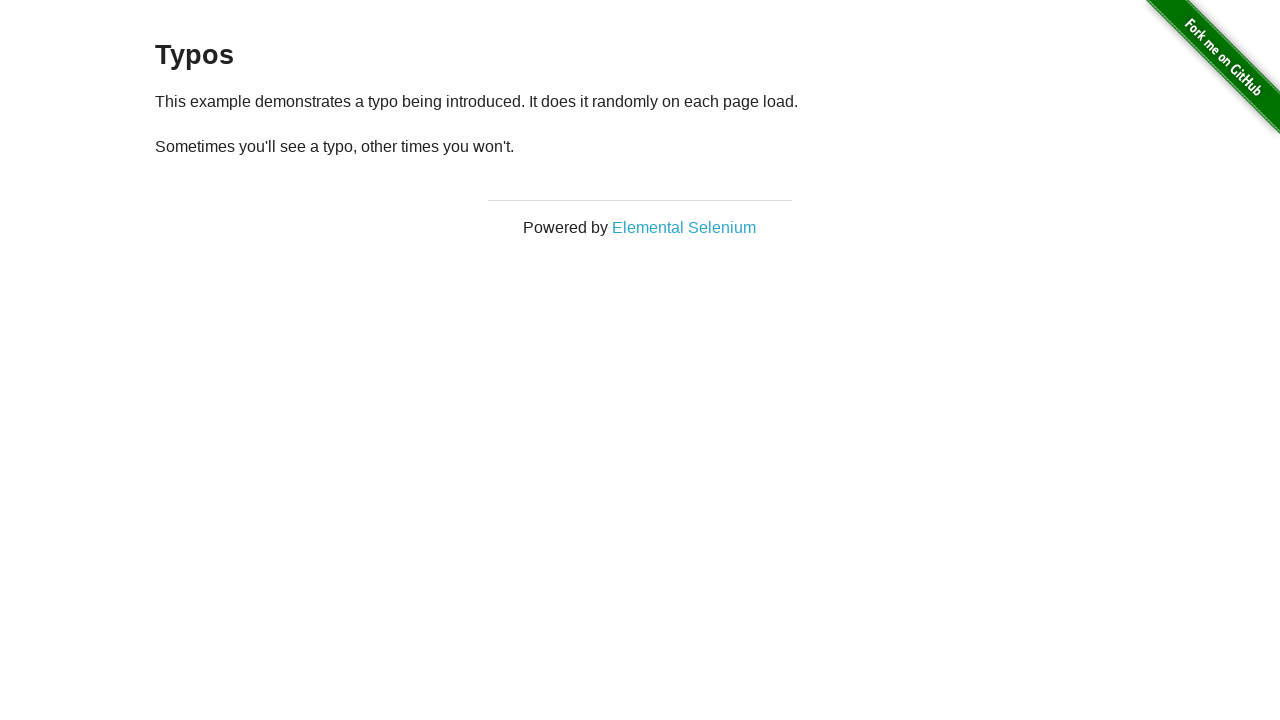

Iteration 11: Detected typo in text
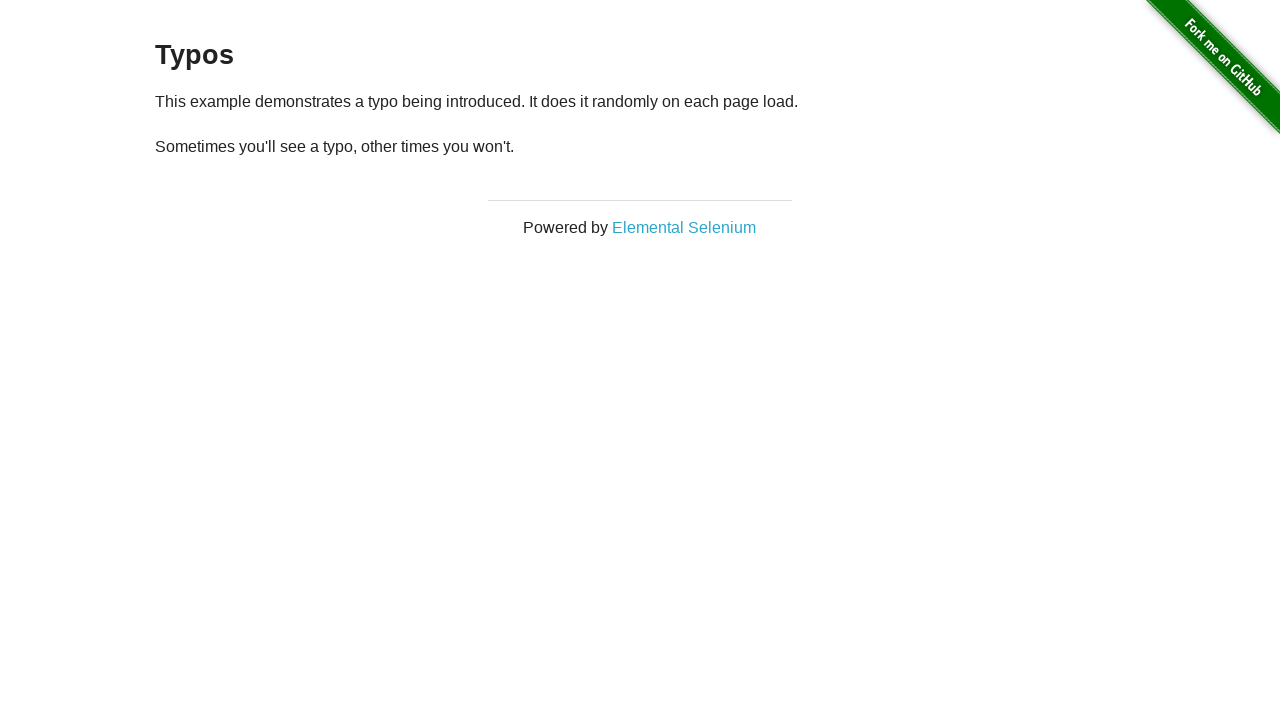

Reloaded page (iteration 12/15)
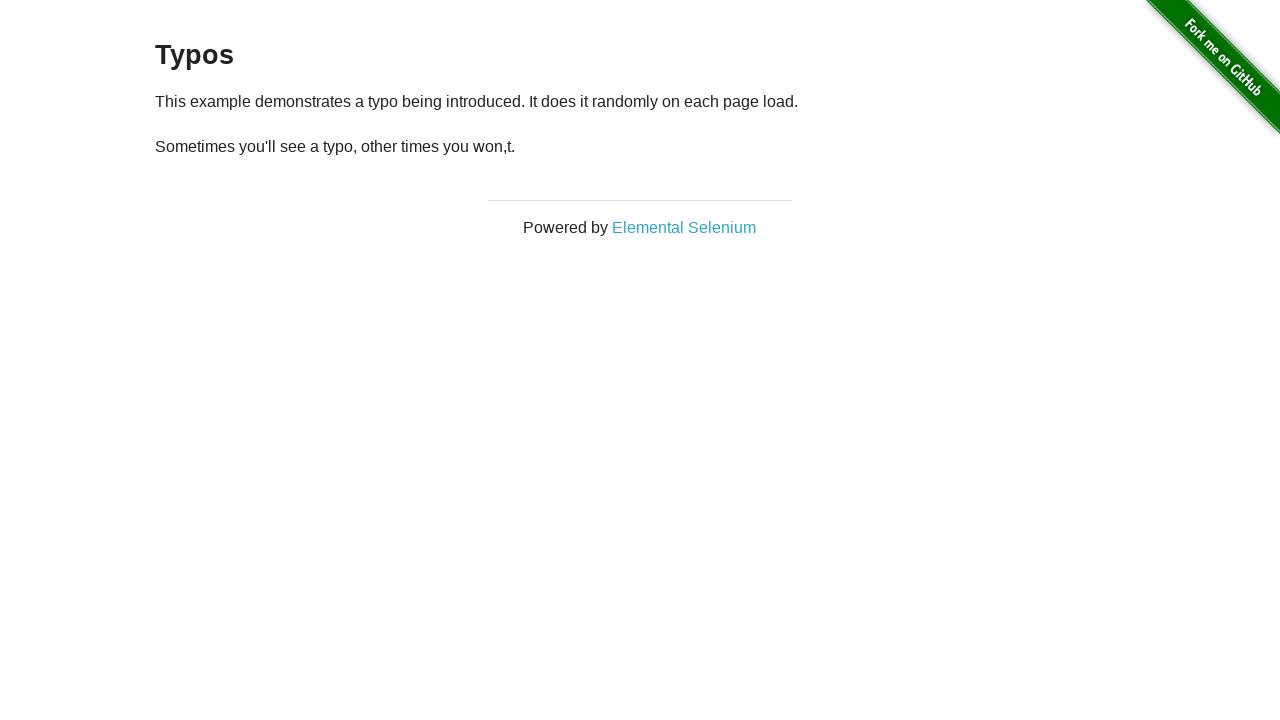

Retrieved all paragraph elements
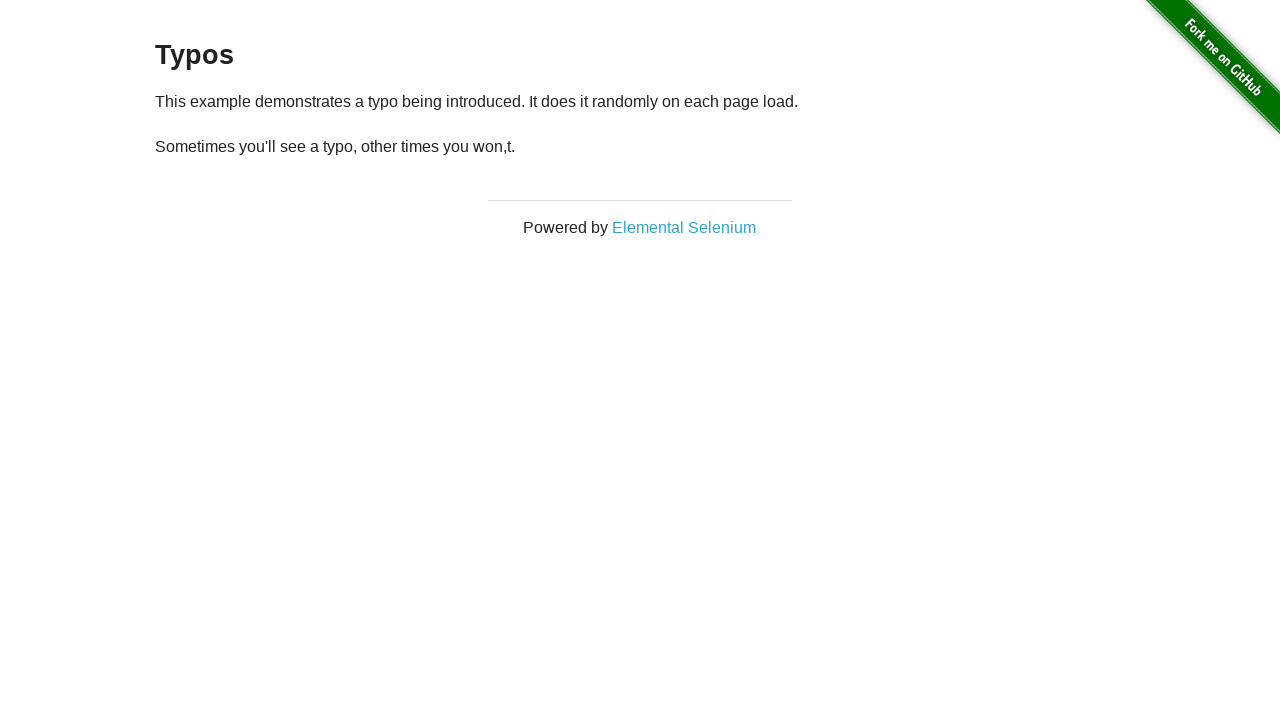

Extracted text from second paragraph: '
  Sometimes you'll see a typo, other times you won,t.
'
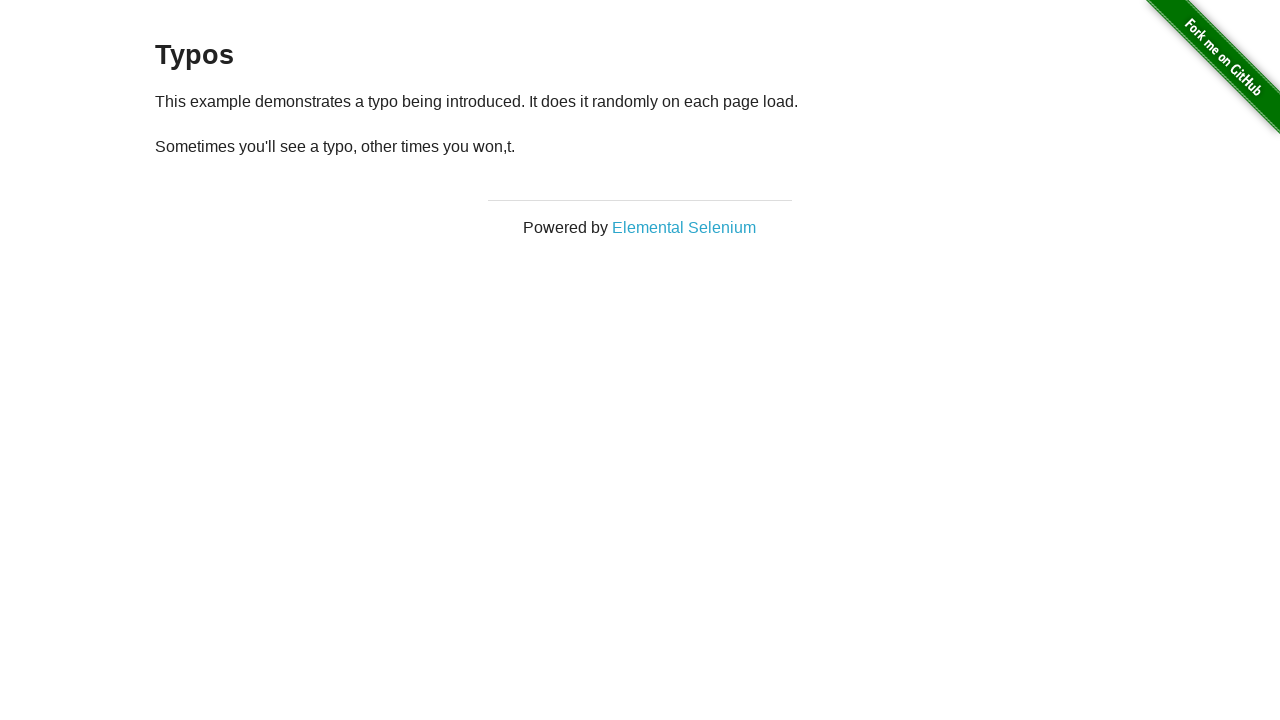

Iteration 12: Detected typo in text
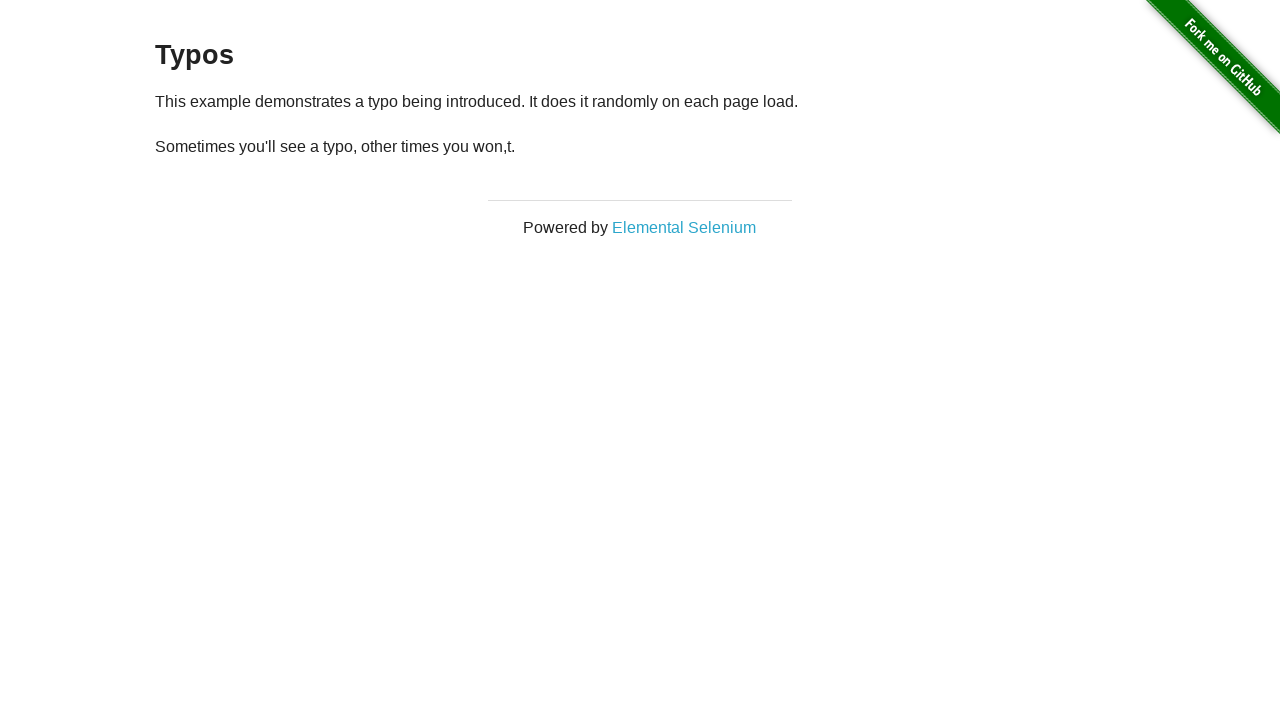

Reloaded page (iteration 13/15)
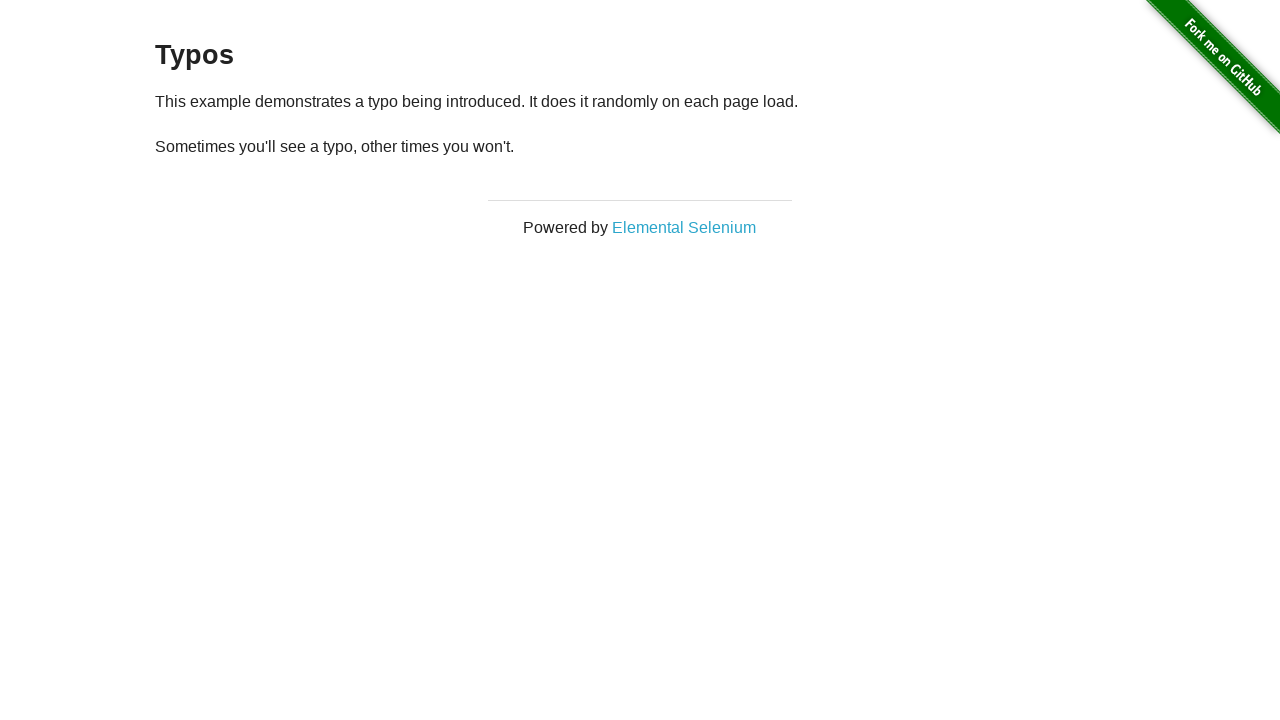

Retrieved all paragraph elements
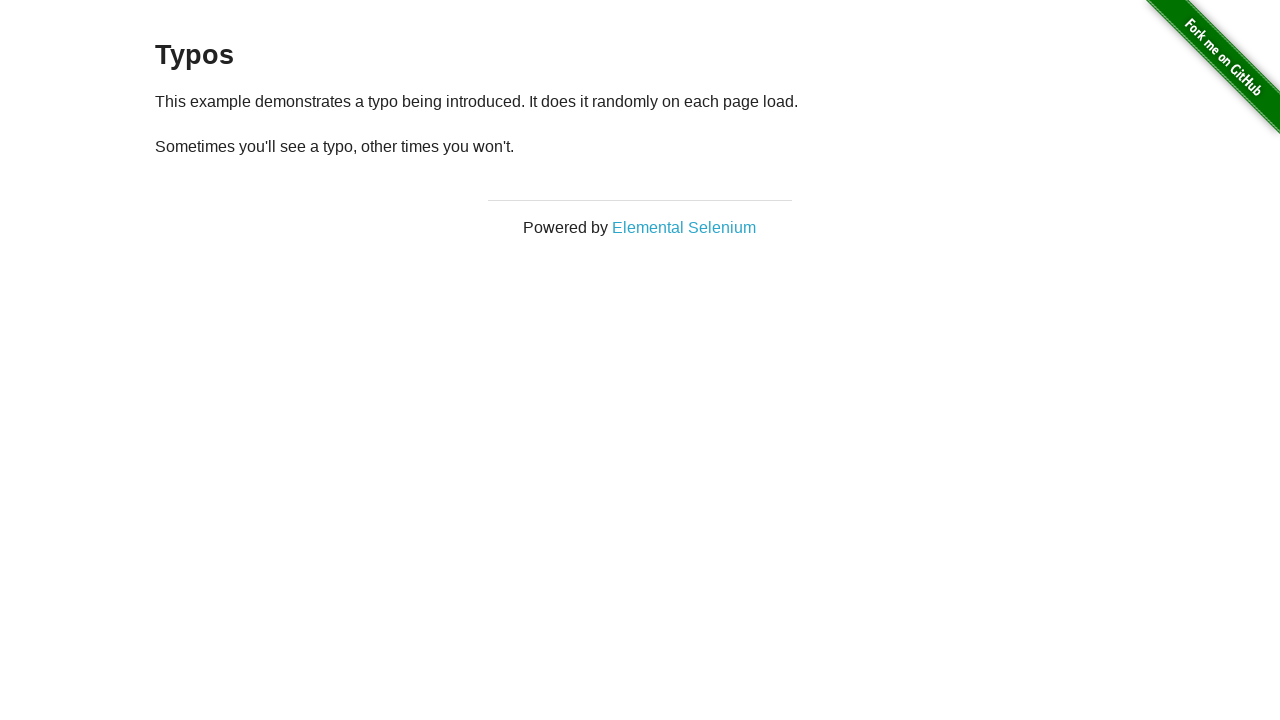

Extracted text from second paragraph: '
  Sometimes you'll see a typo, other times you won't.
'
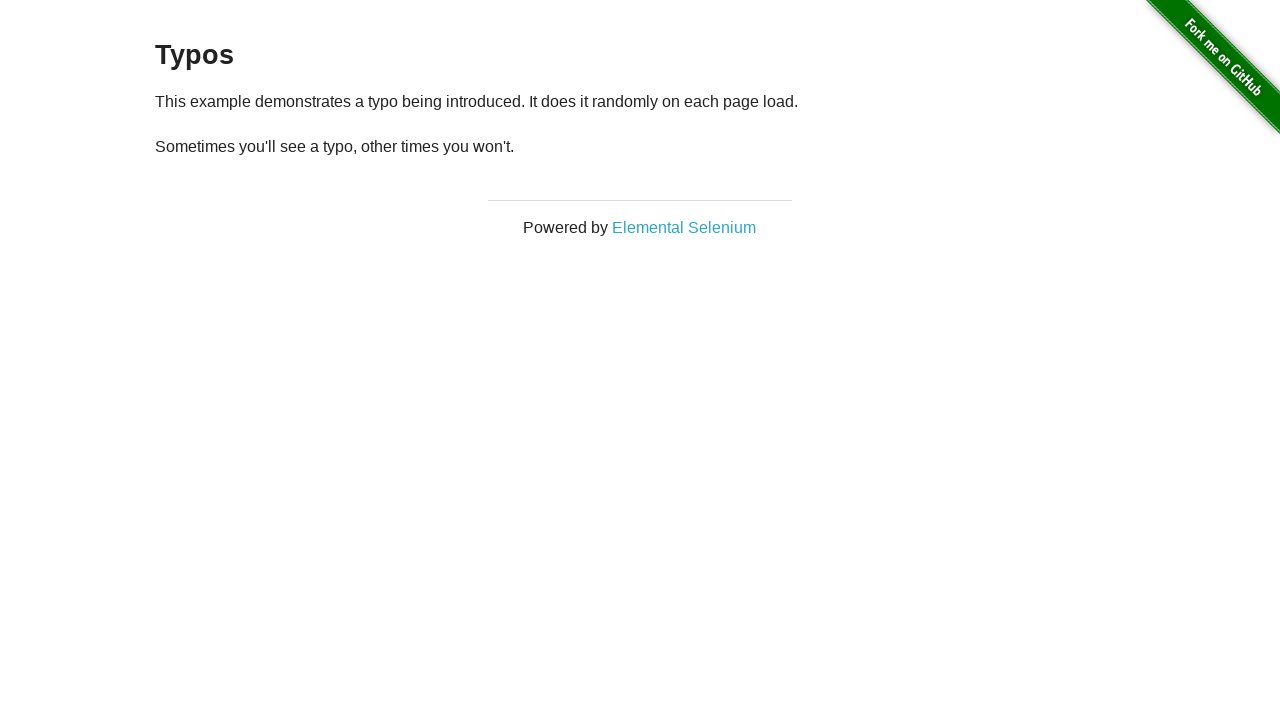

Iteration 13: Detected typo in text
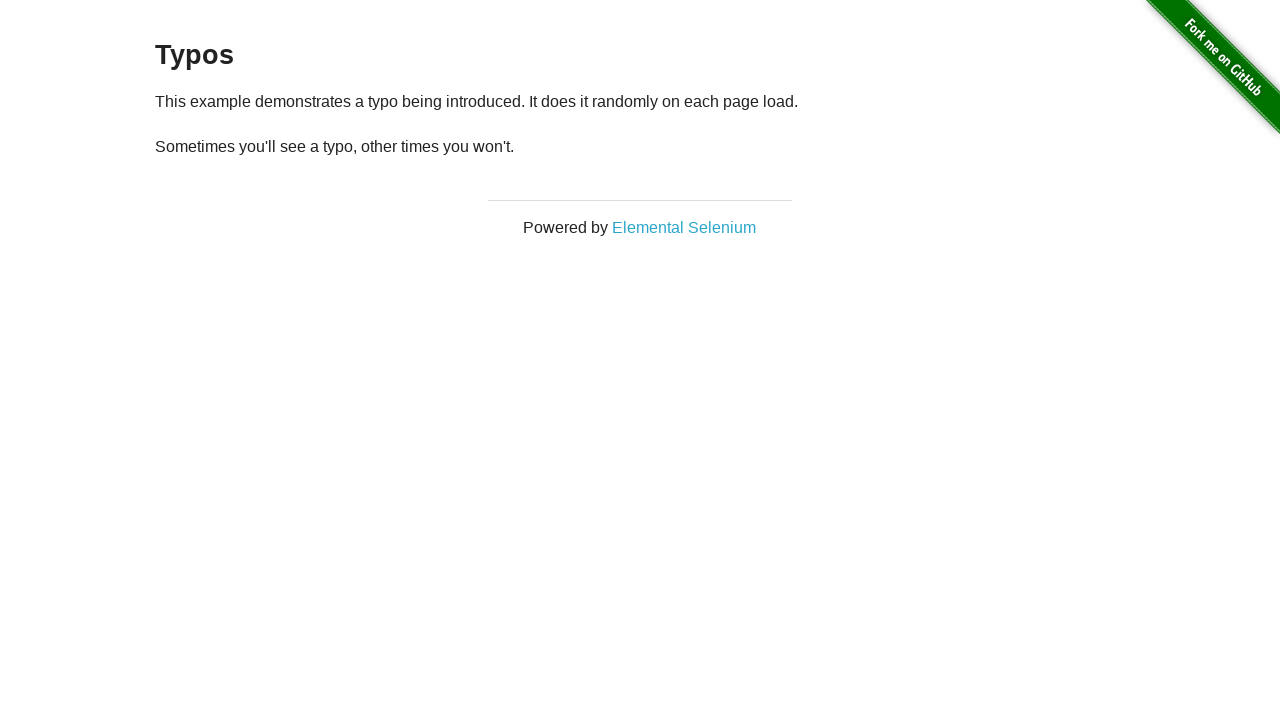

Reloaded page (iteration 14/15)
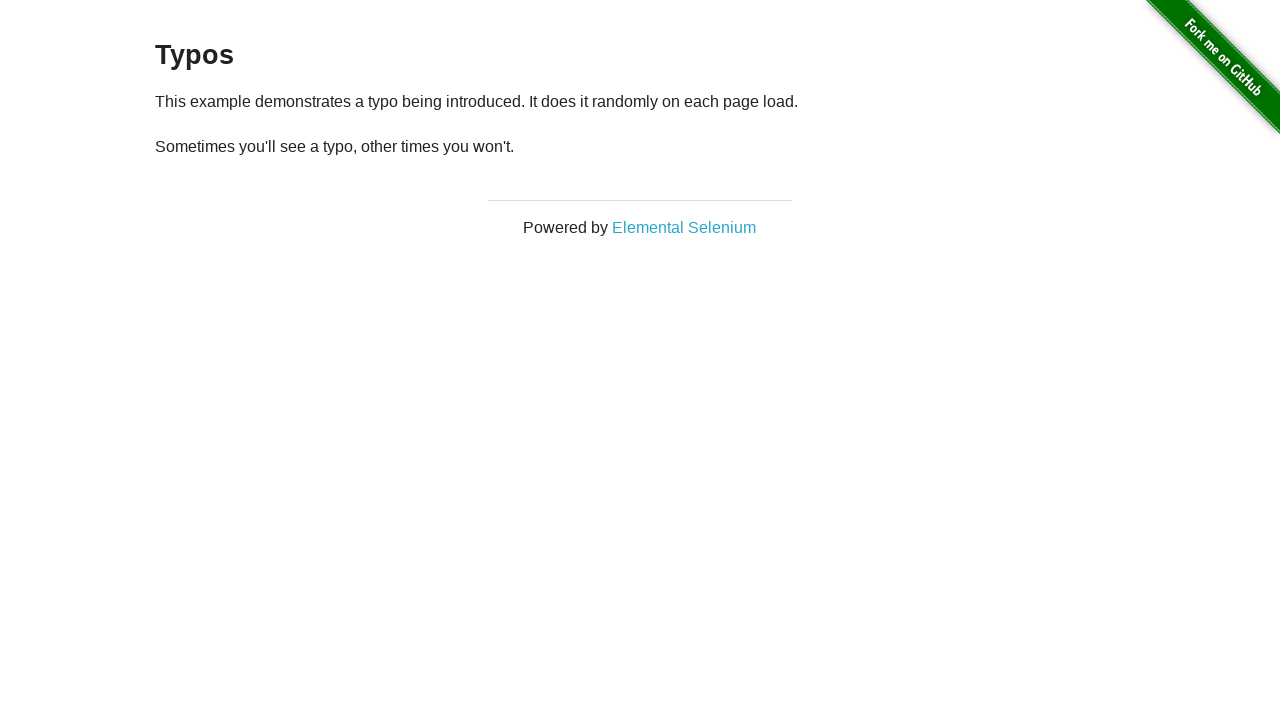

Retrieved all paragraph elements
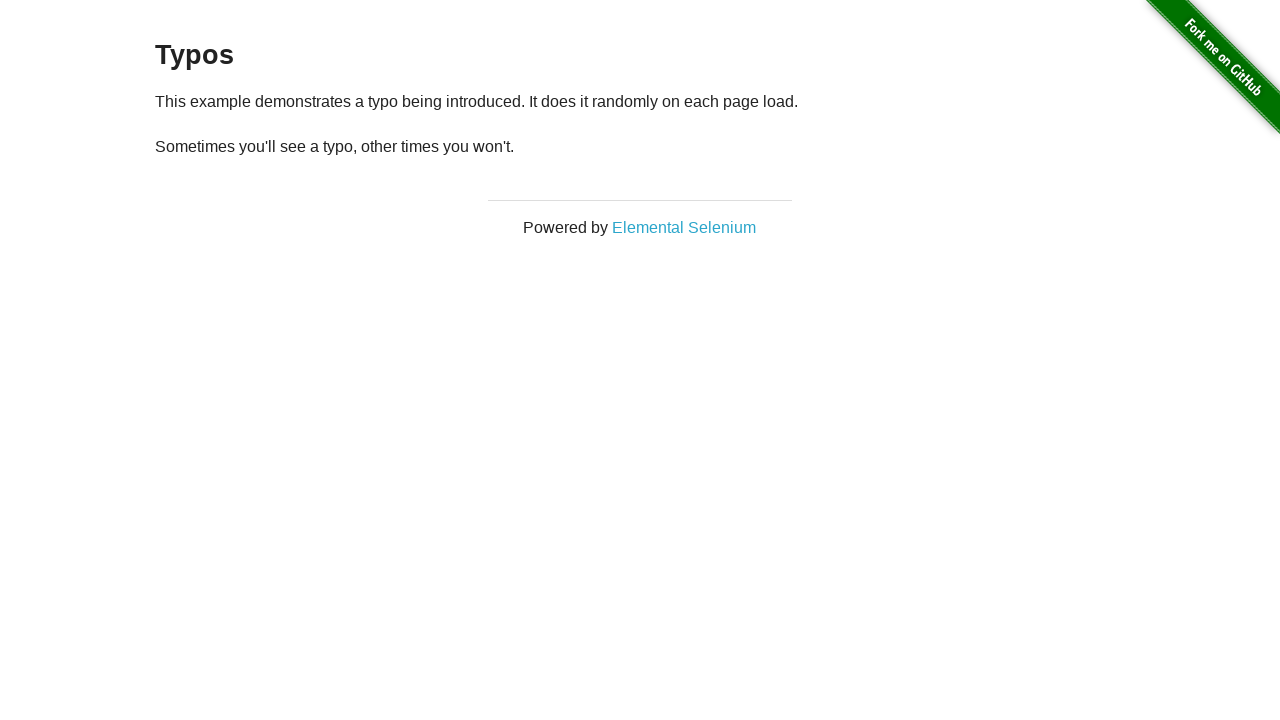

Extracted text from second paragraph: '
  Sometimes you'll see a typo, other times you won't.
'
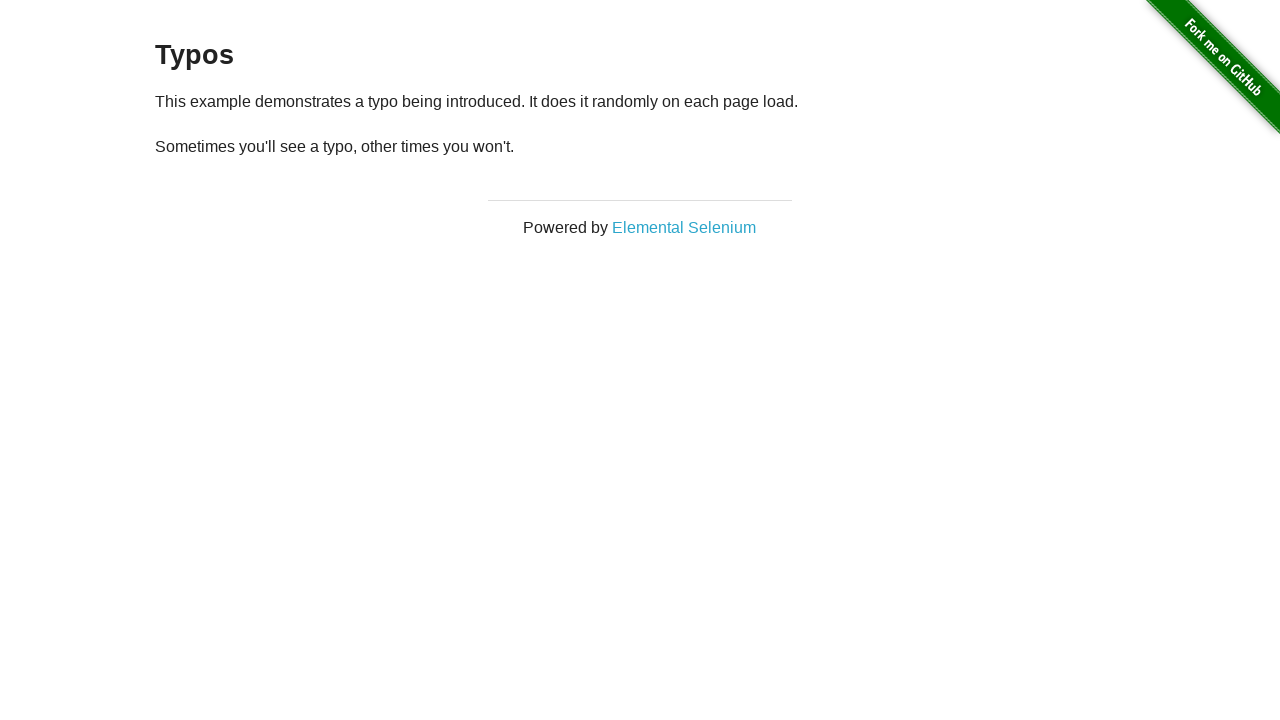

Iteration 14: Detected typo in text
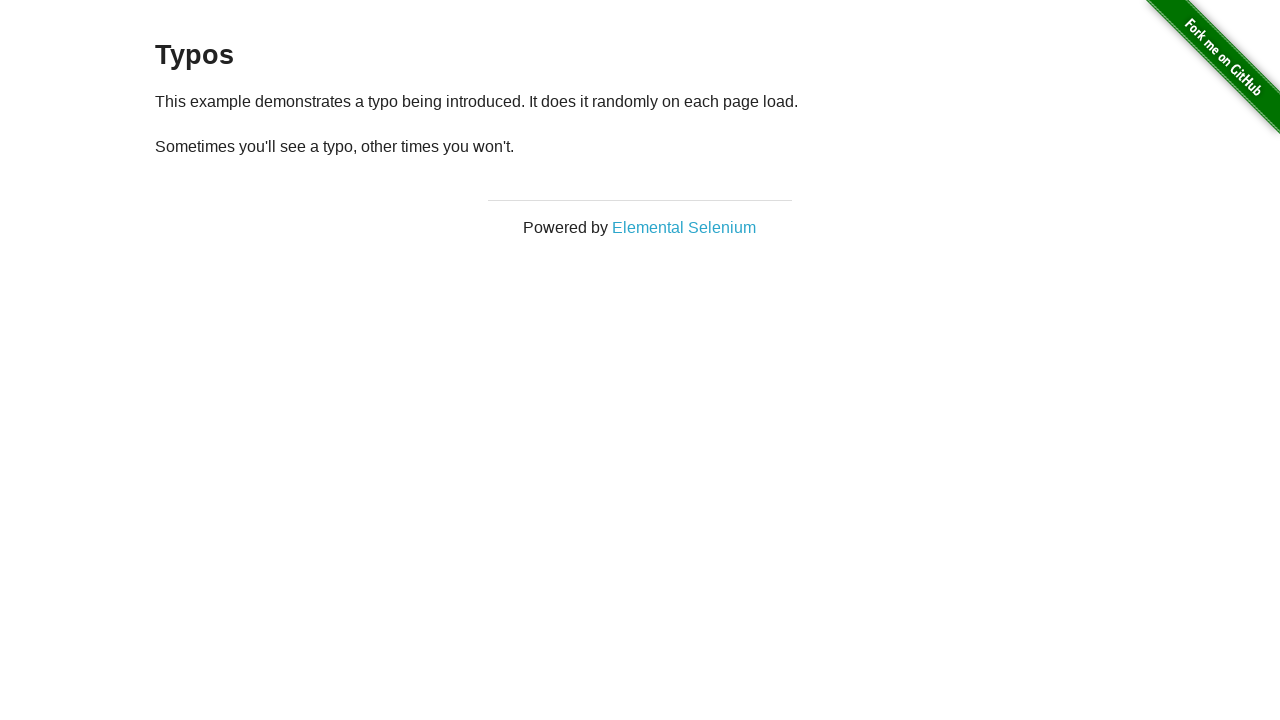

Reloaded page (iteration 15/15)
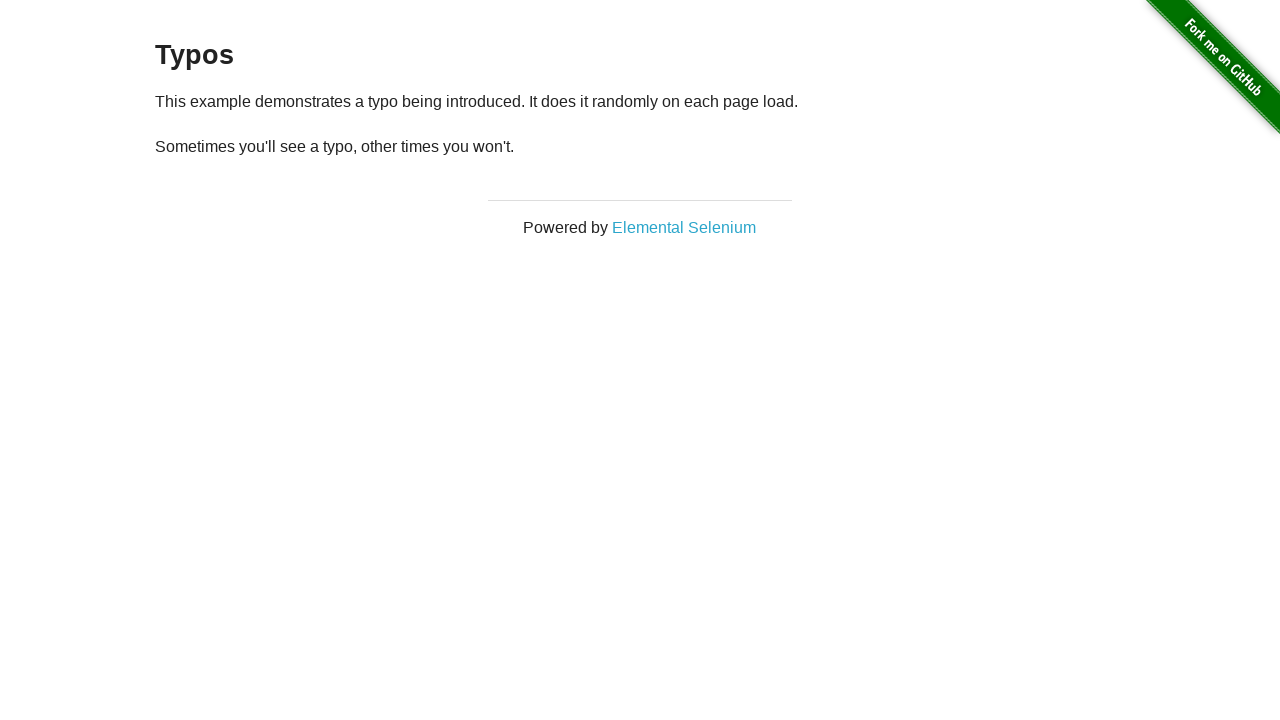

Retrieved all paragraph elements
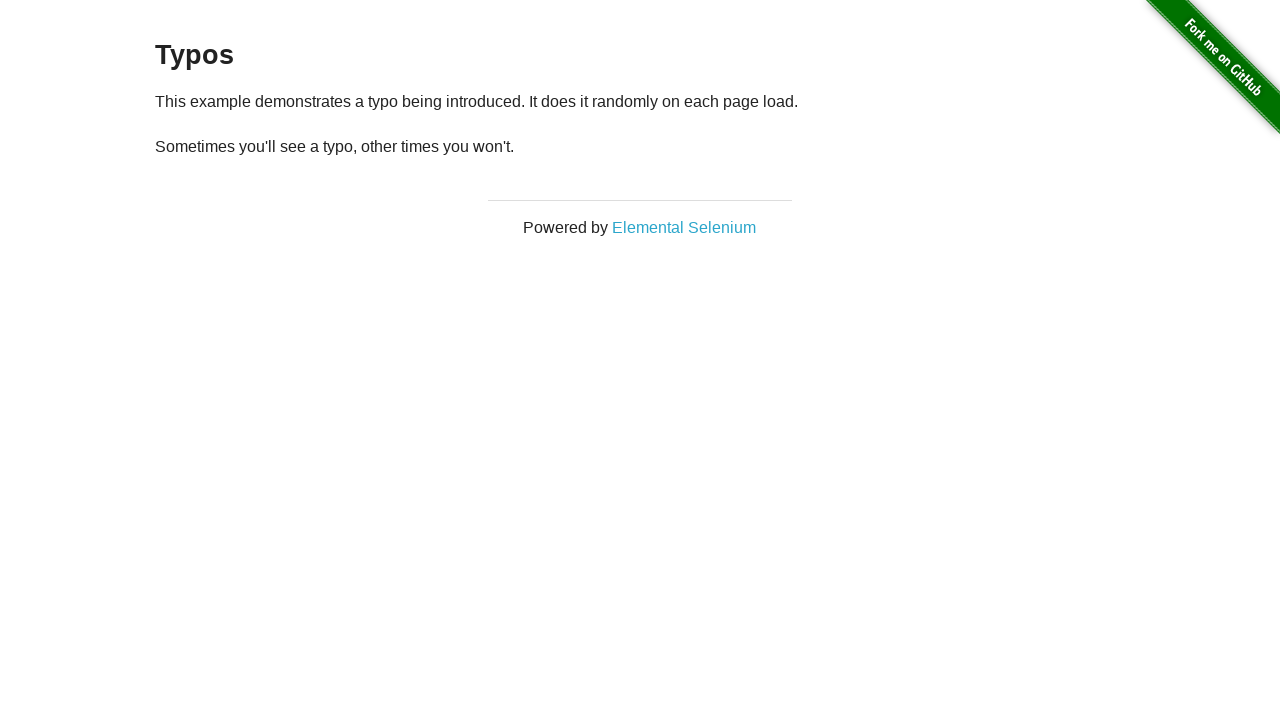

Extracted text from second paragraph: '
  Sometimes you'll see a typo, other times you won't.
'
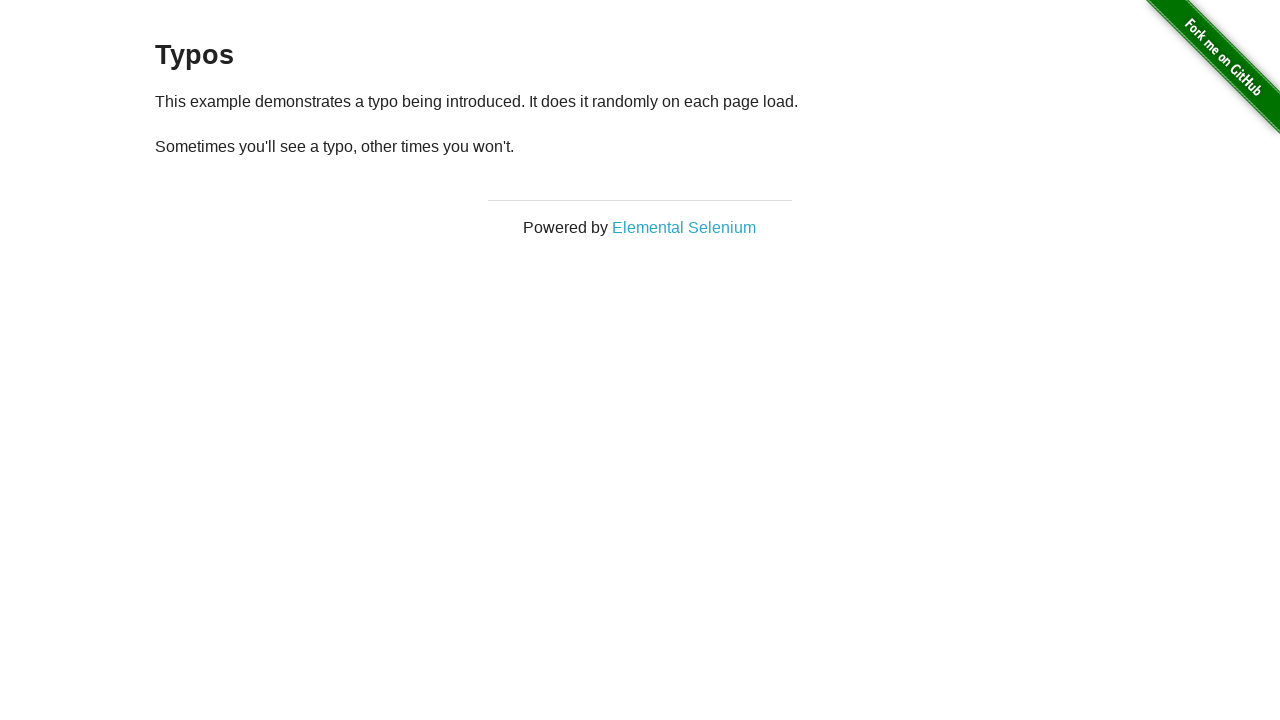

Iteration 15: Detected typo in text
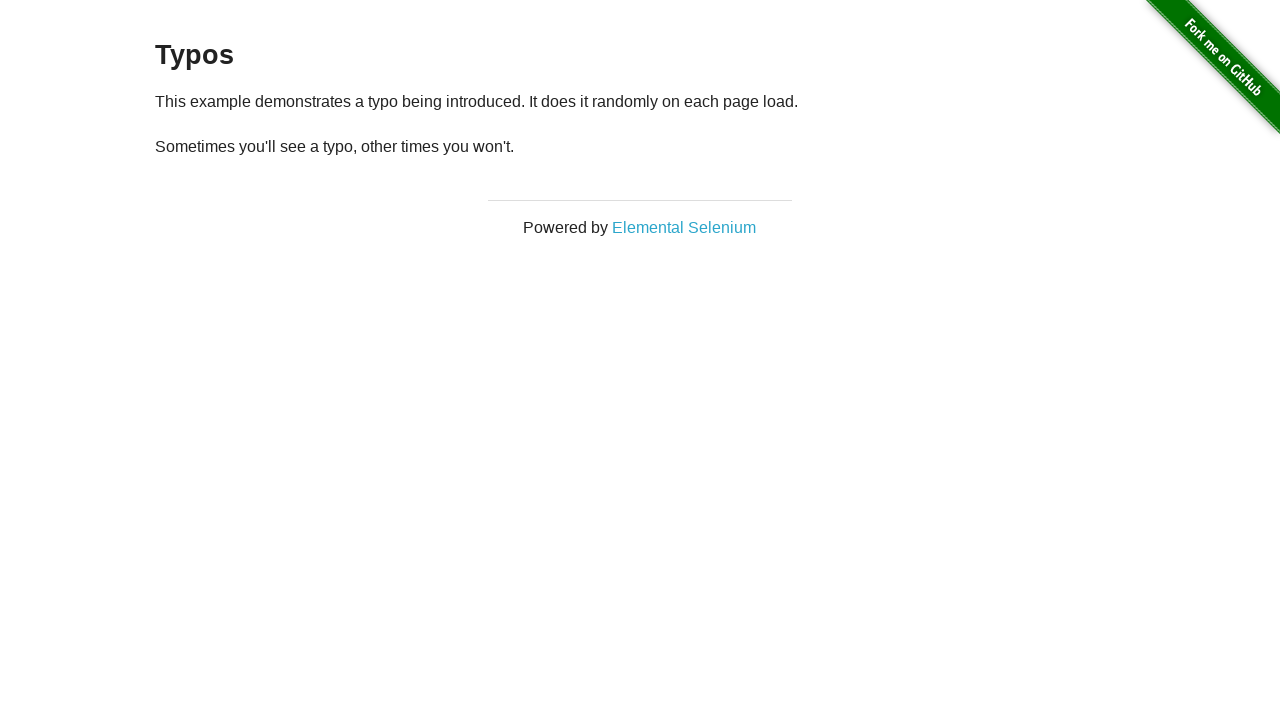

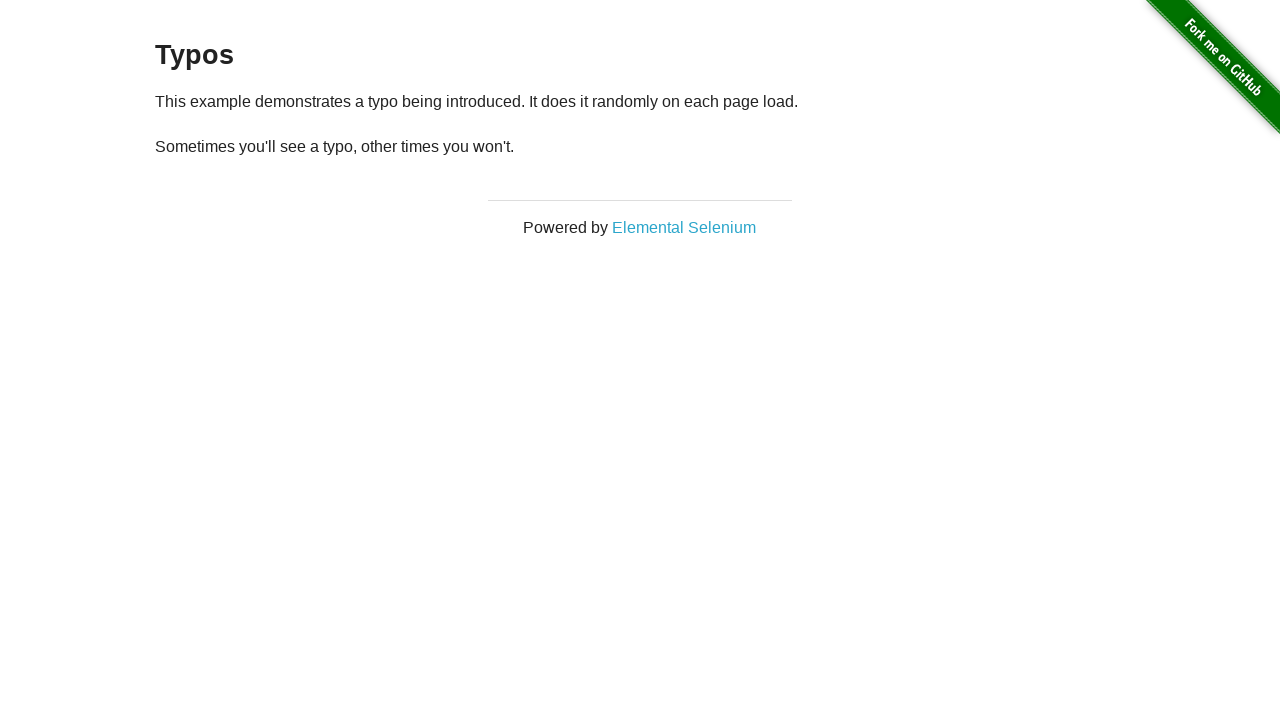